Tests infinite scroll functionality by scrolling to the bottom of the page multiple times to trigger content loading

Starting URL: https://practice.expandtesting.com/infinite-scroll

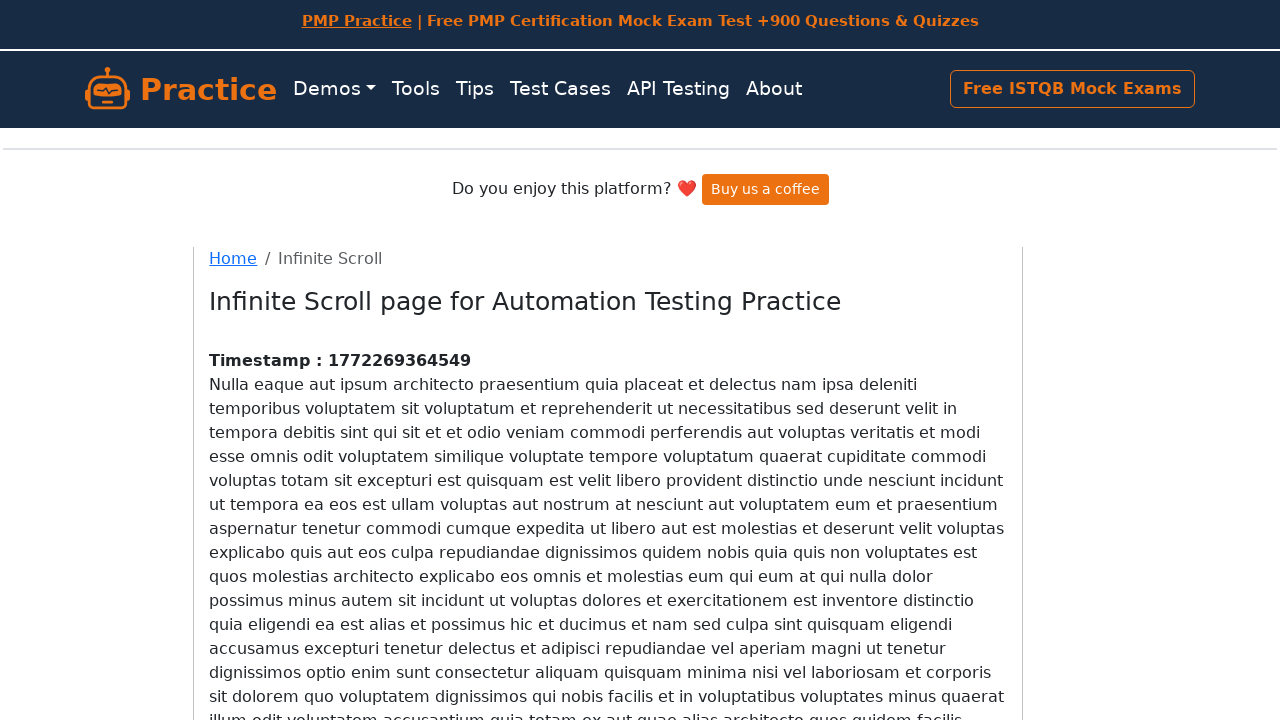

Scrolled to bottom of page (iteration 1/20)
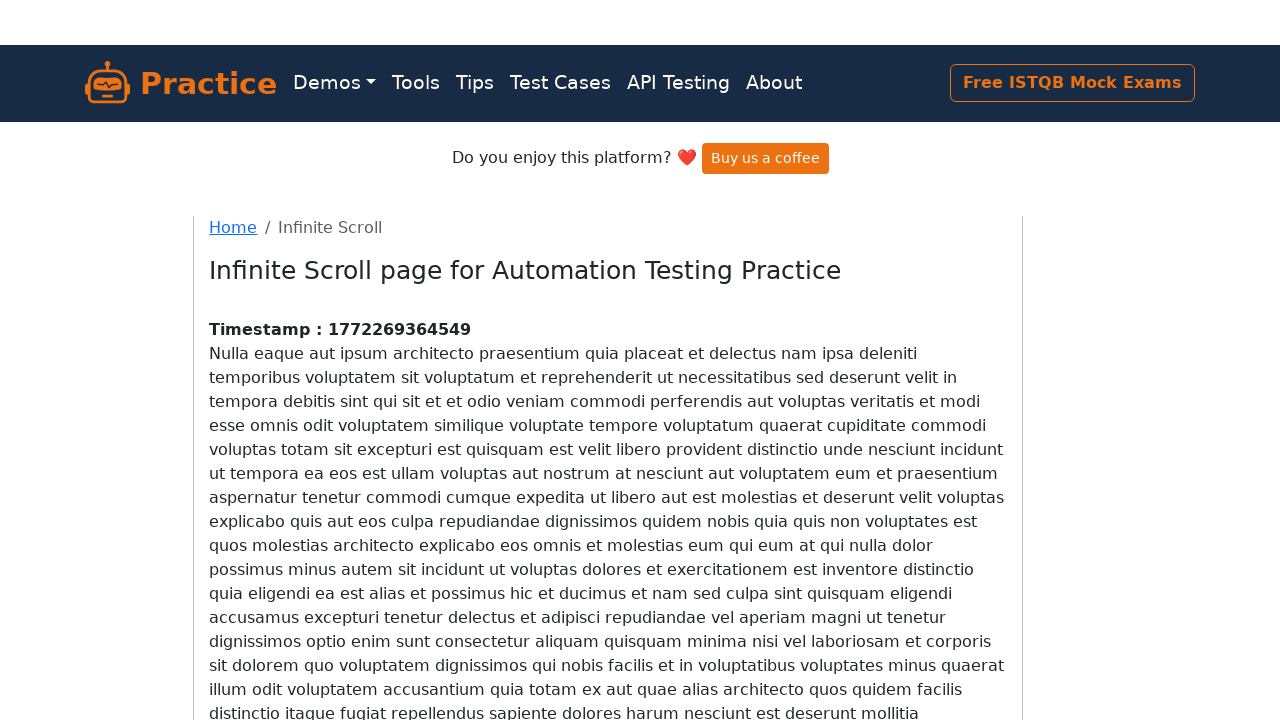

Waited for new content to load after scroll (iteration 1/20)
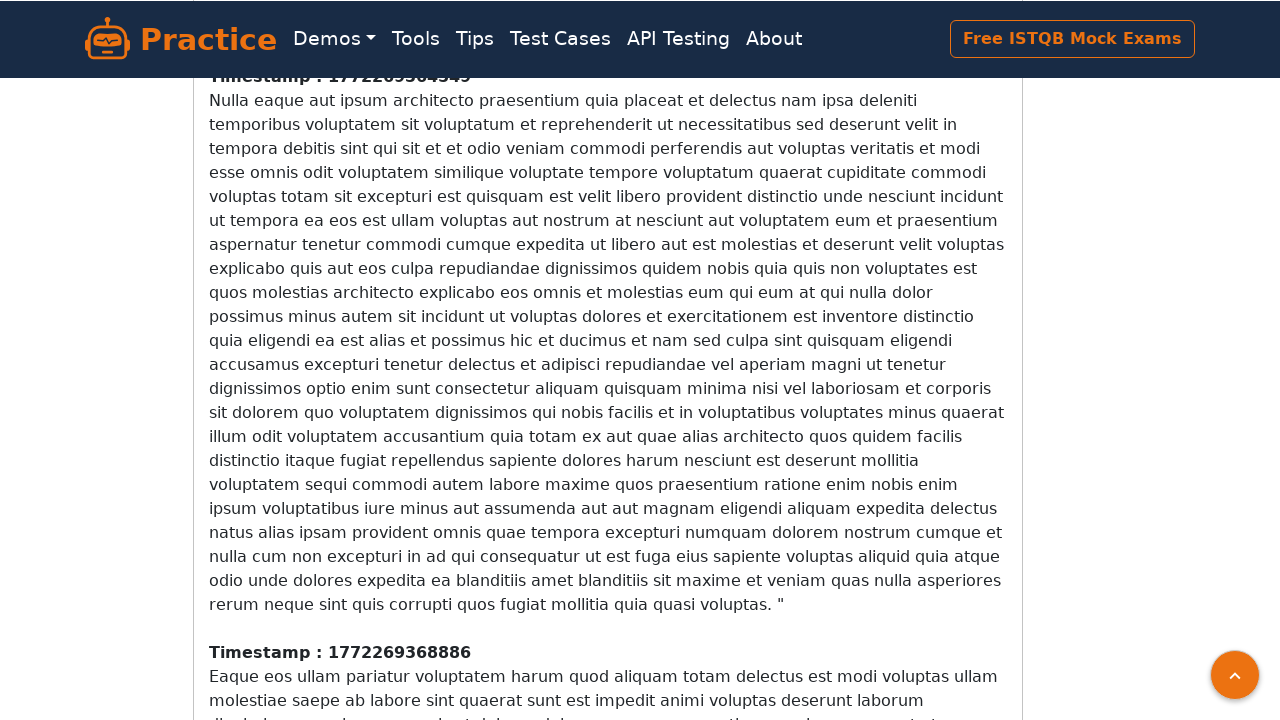

Scrolled to bottom of page (iteration 2/20)
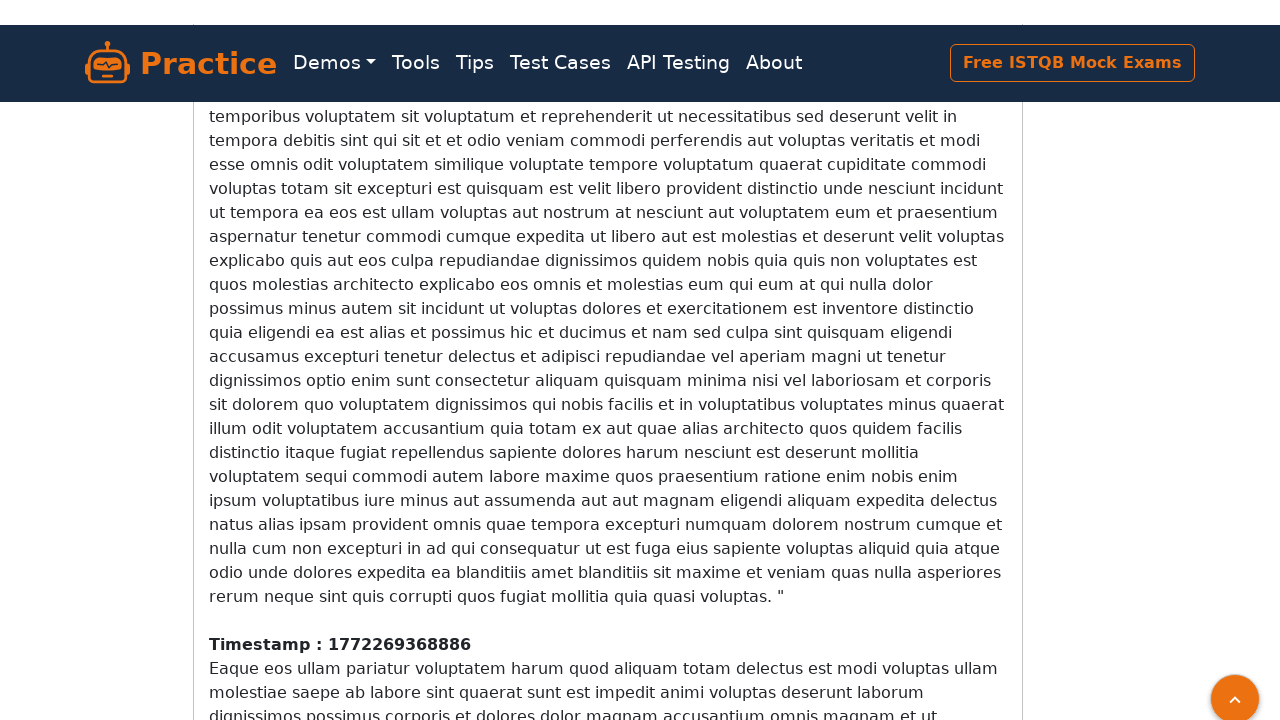

Waited for new content to load after scroll (iteration 2/20)
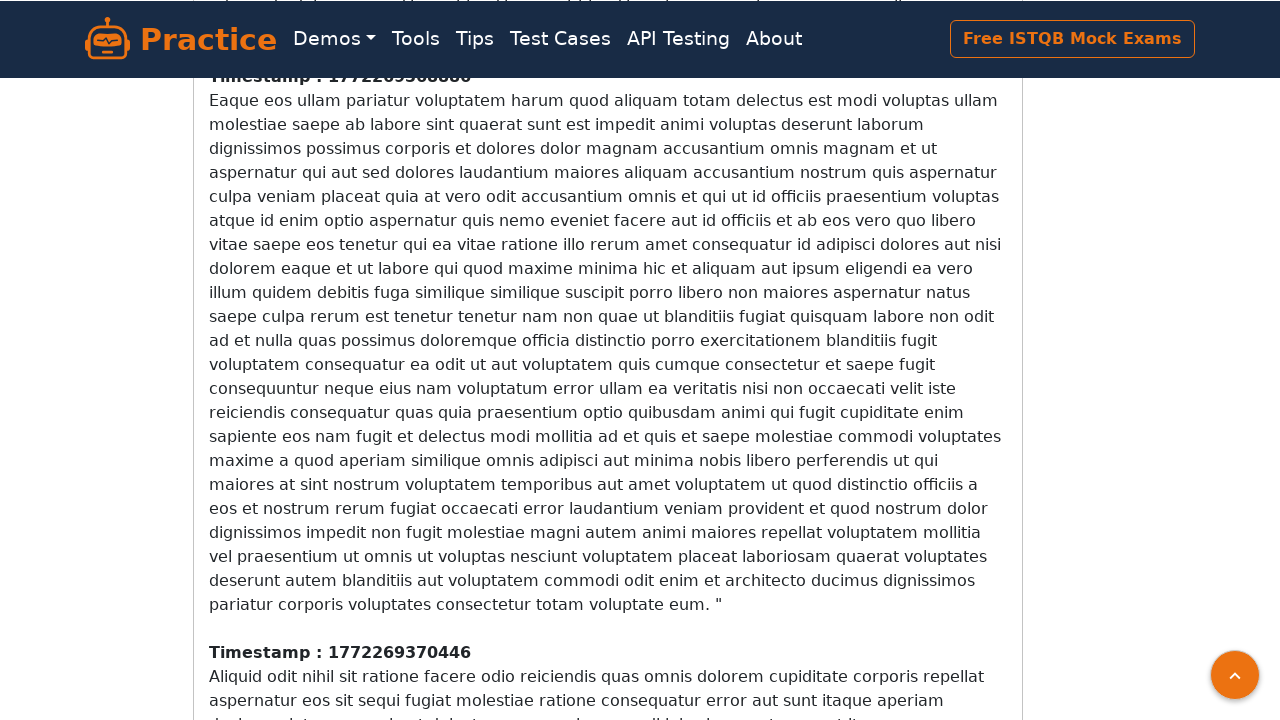

Scrolled to bottom of page (iteration 3/20)
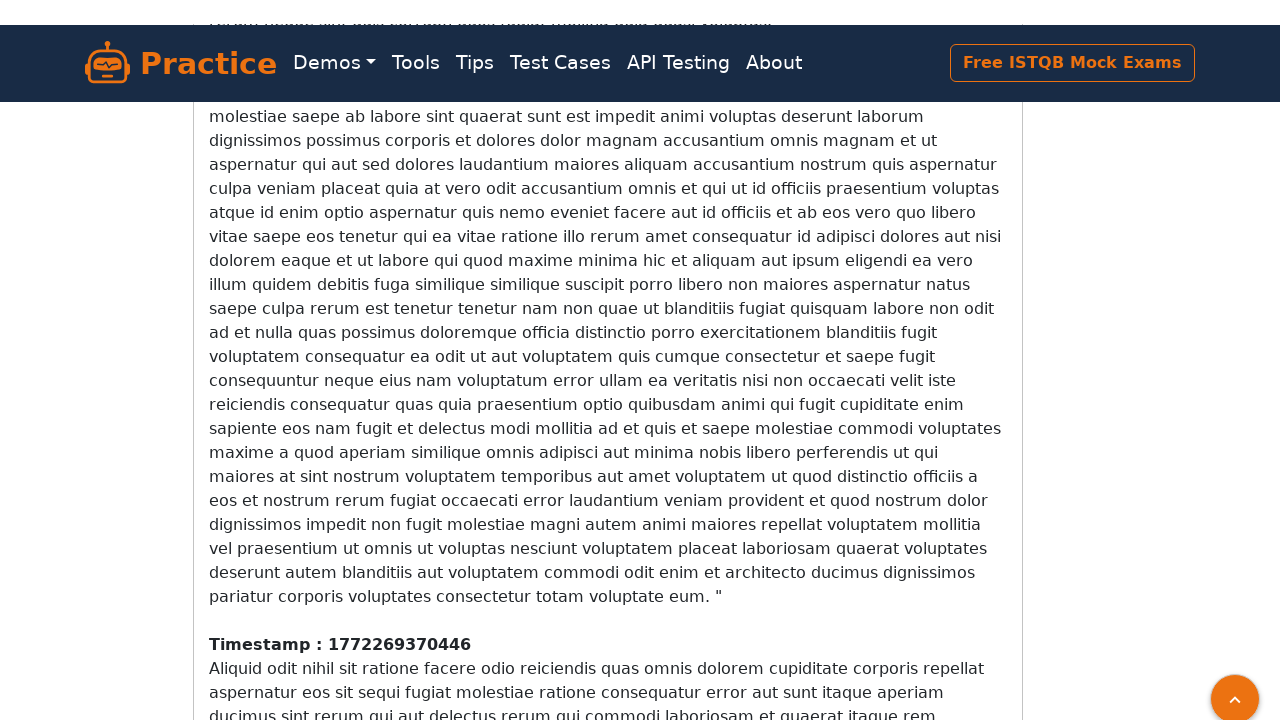

Waited for new content to load after scroll (iteration 3/20)
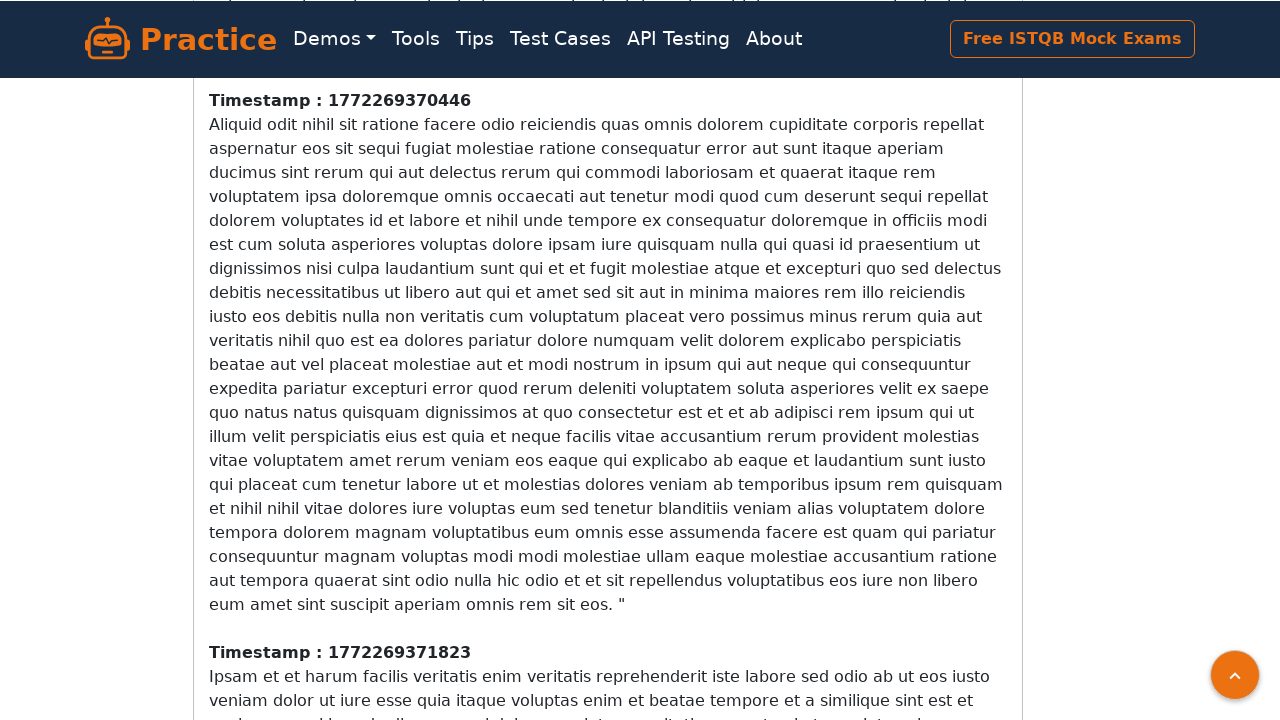

Scrolled to bottom of page (iteration 4/20)
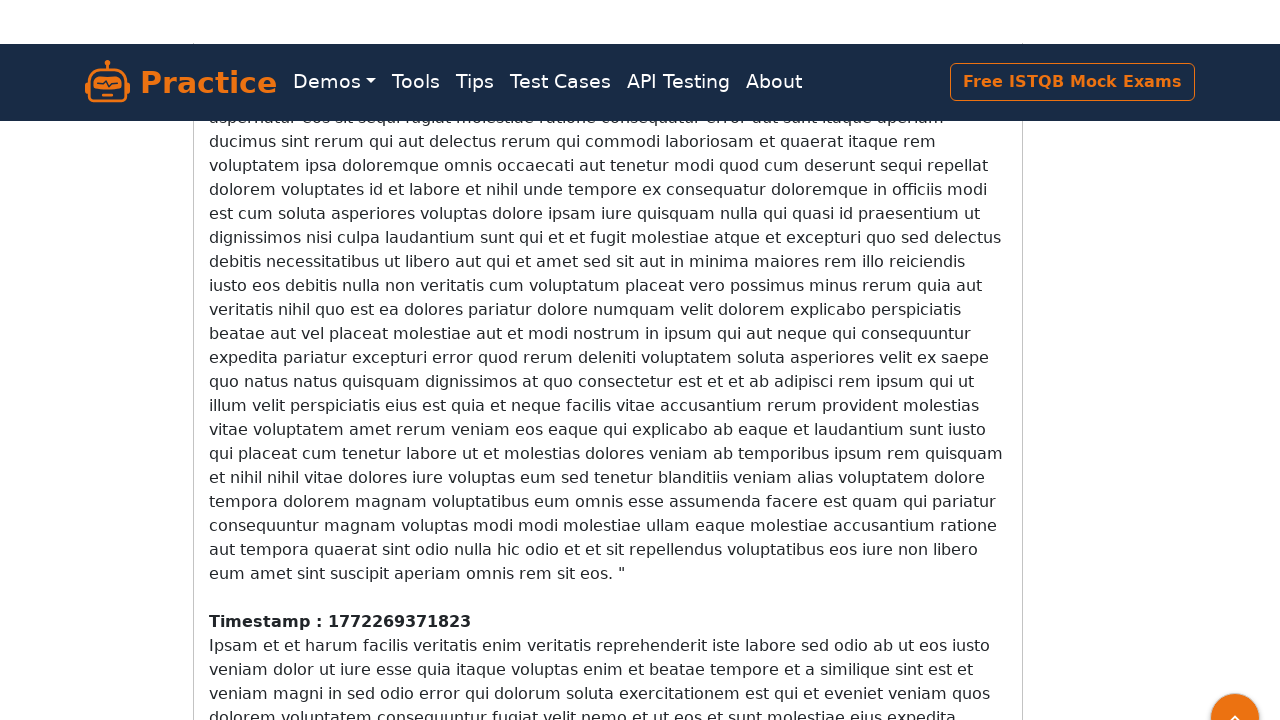

Waited for new content to load after scroll (iteration 4/20)
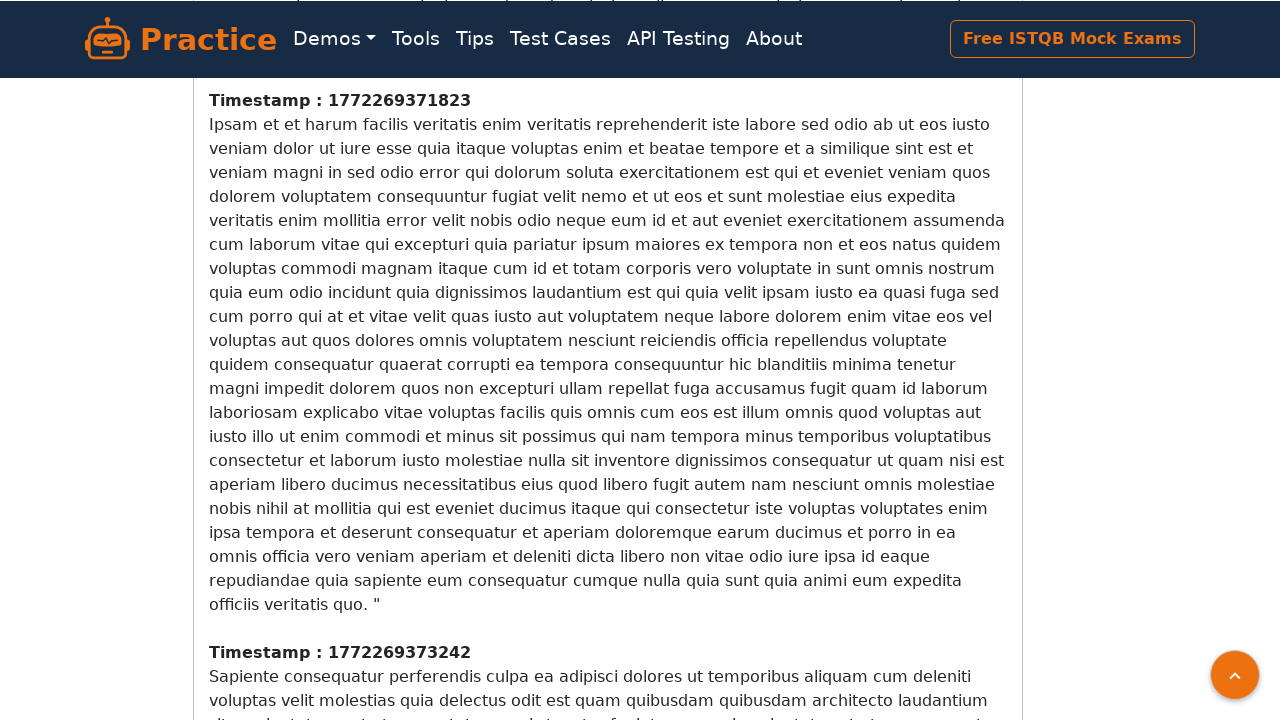

Scrolled to bottom of page (iteration 5/20)
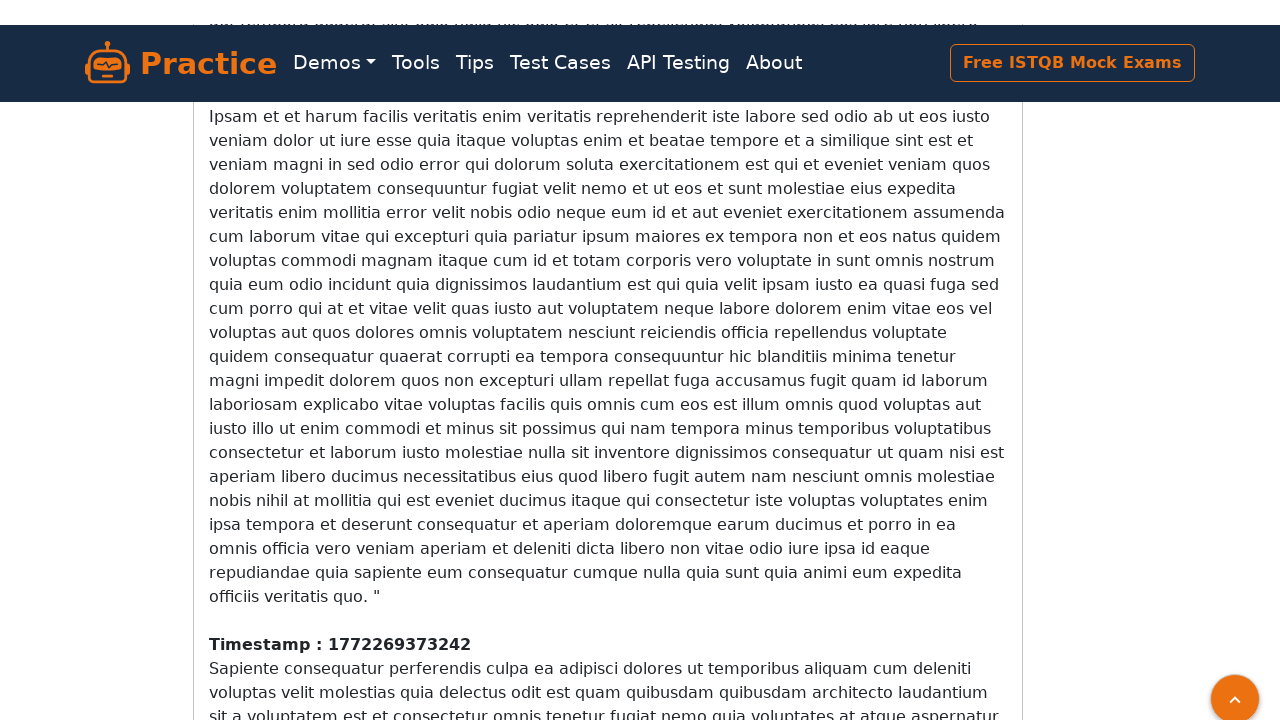

Waited for new content to load after scroll (iteration 5/20)
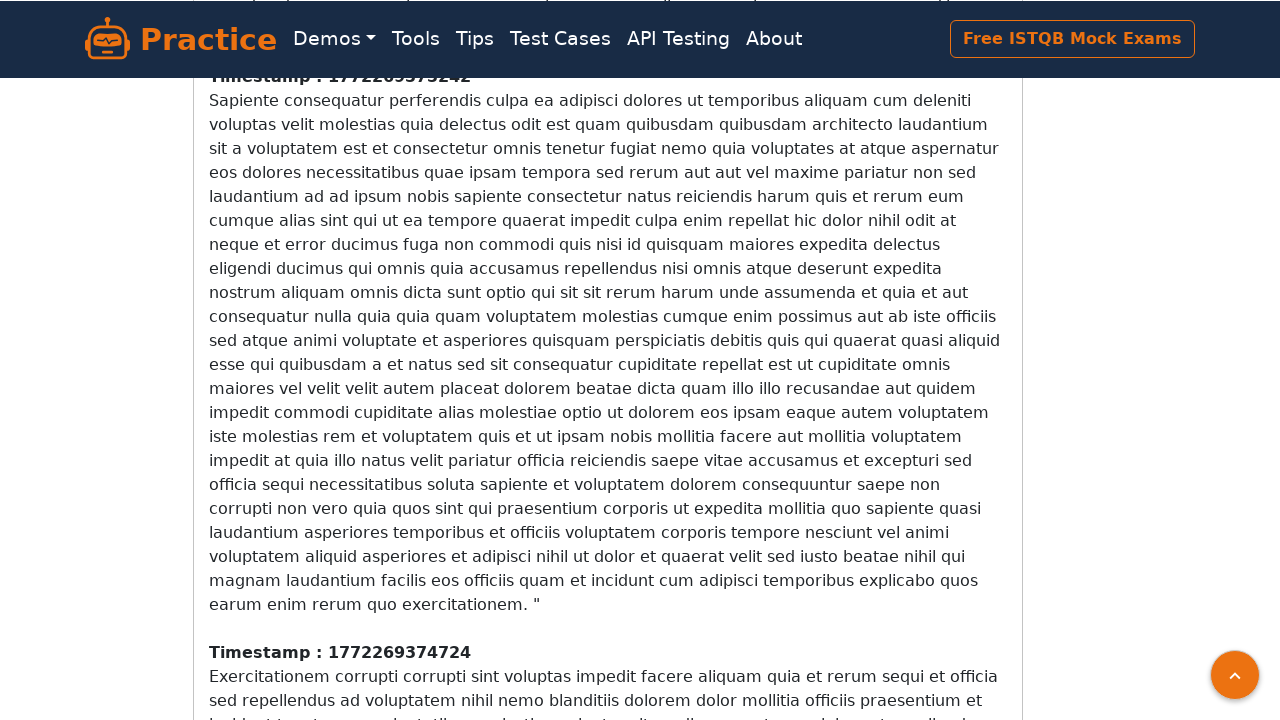

Scrolled to bottom of page (iteration 6/20)
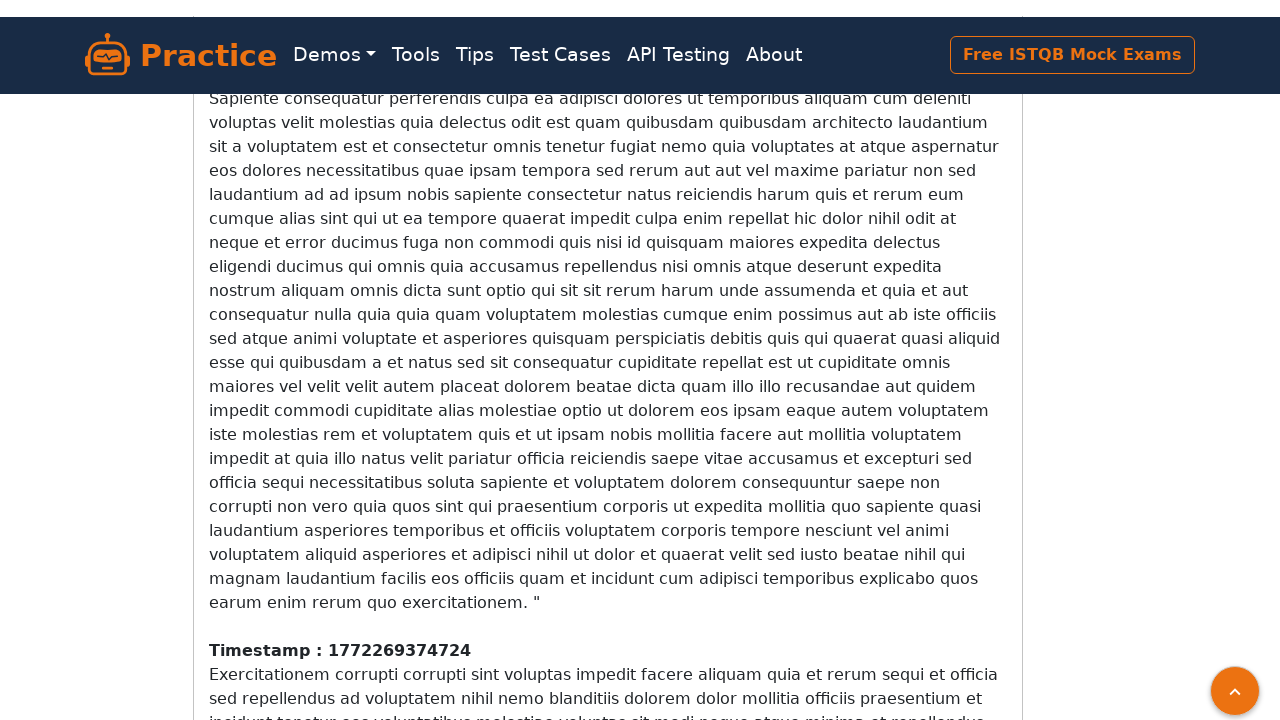

Waited for new content to load after scroll (iteration 6/20)
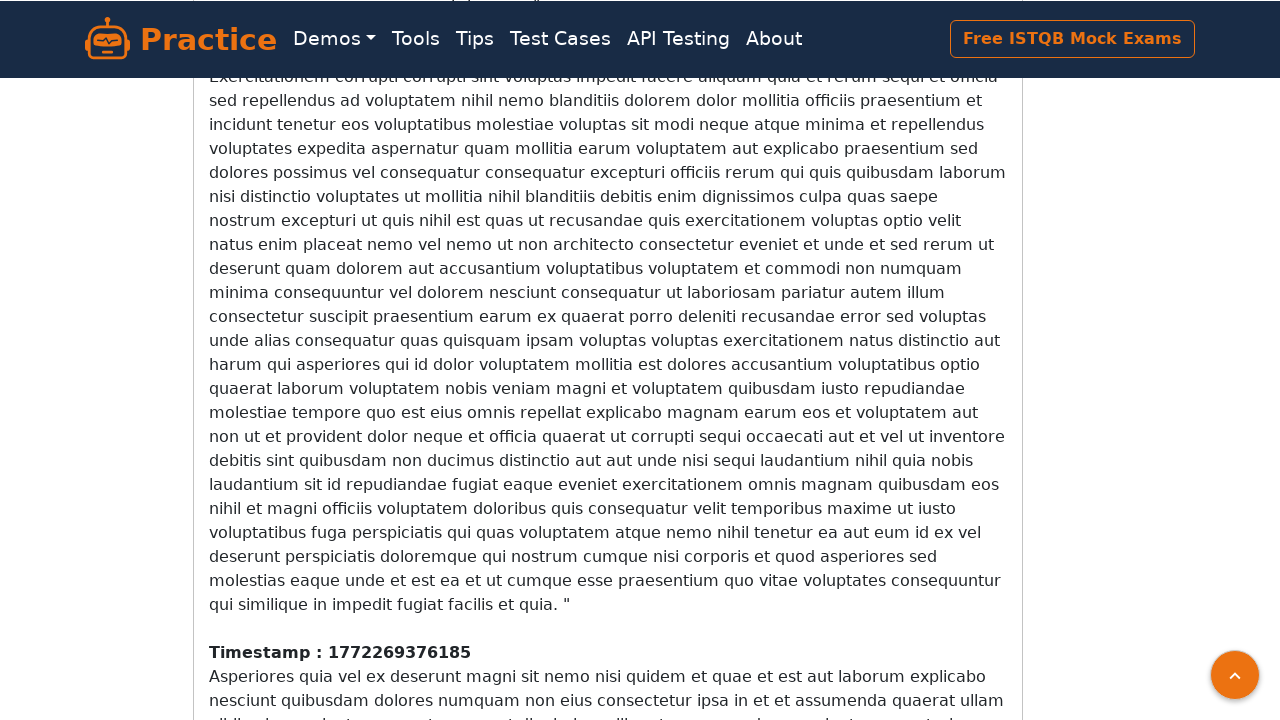

Scrolled to bottom of page (iteration 7/20)
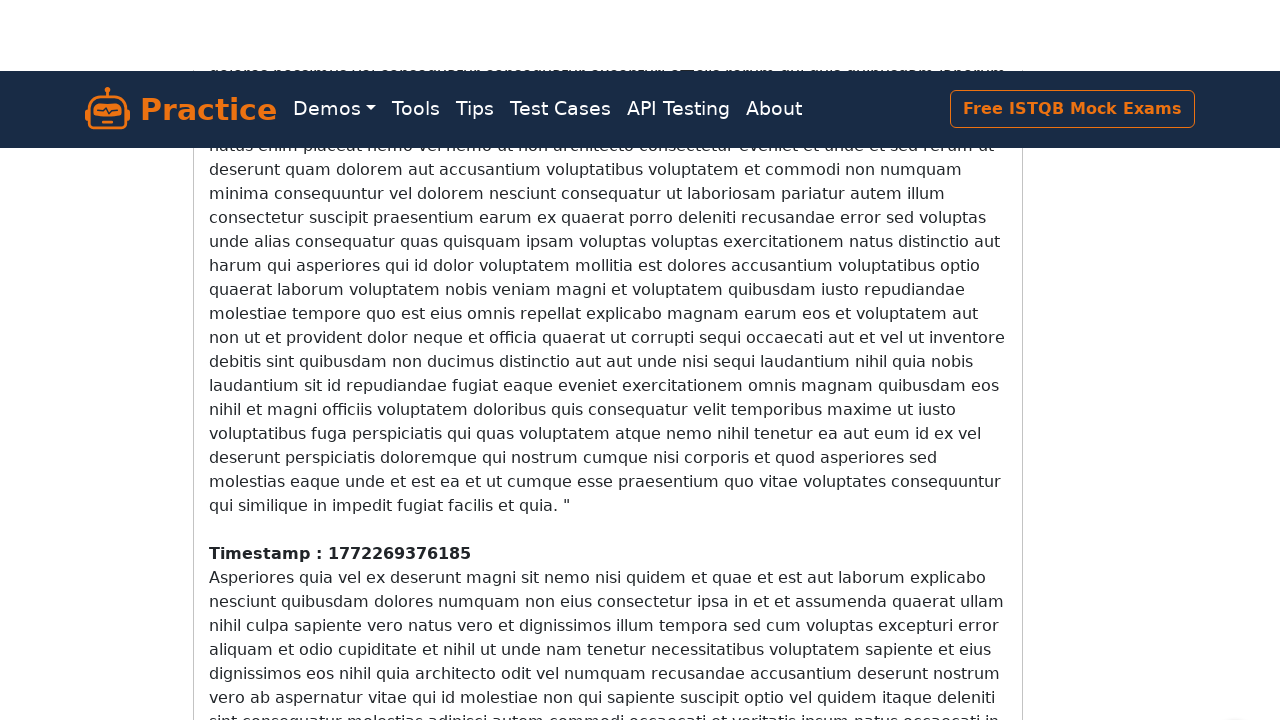

Waited for new content to load after scroll (iteration 7/20)
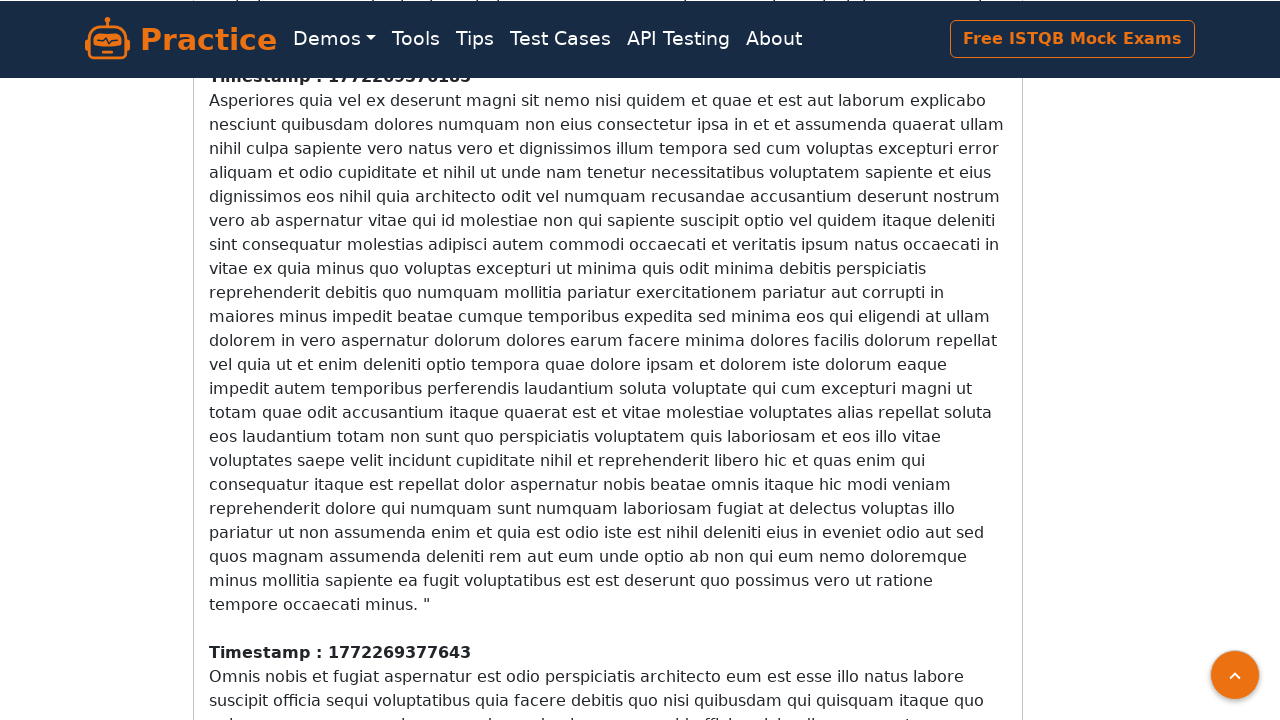

Scrolled to bottom of page (iteration 8/20)
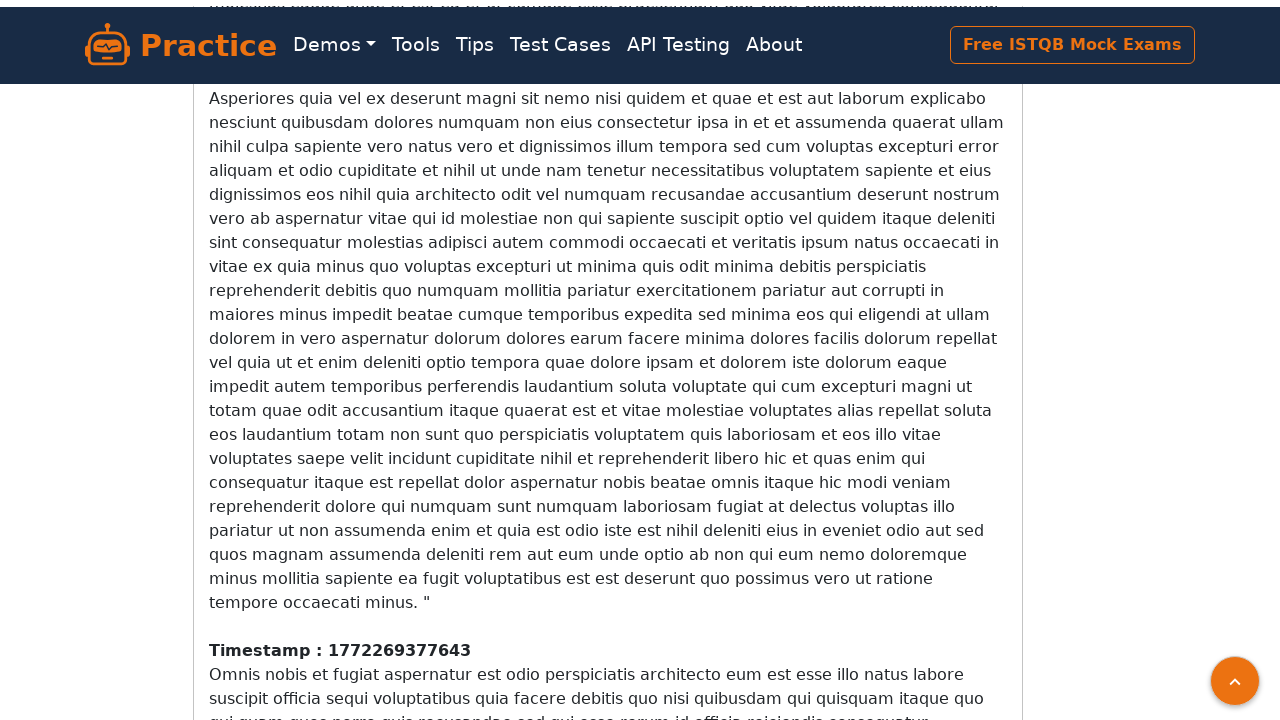

Waited for new content to load after scroll (iteration 8/20)
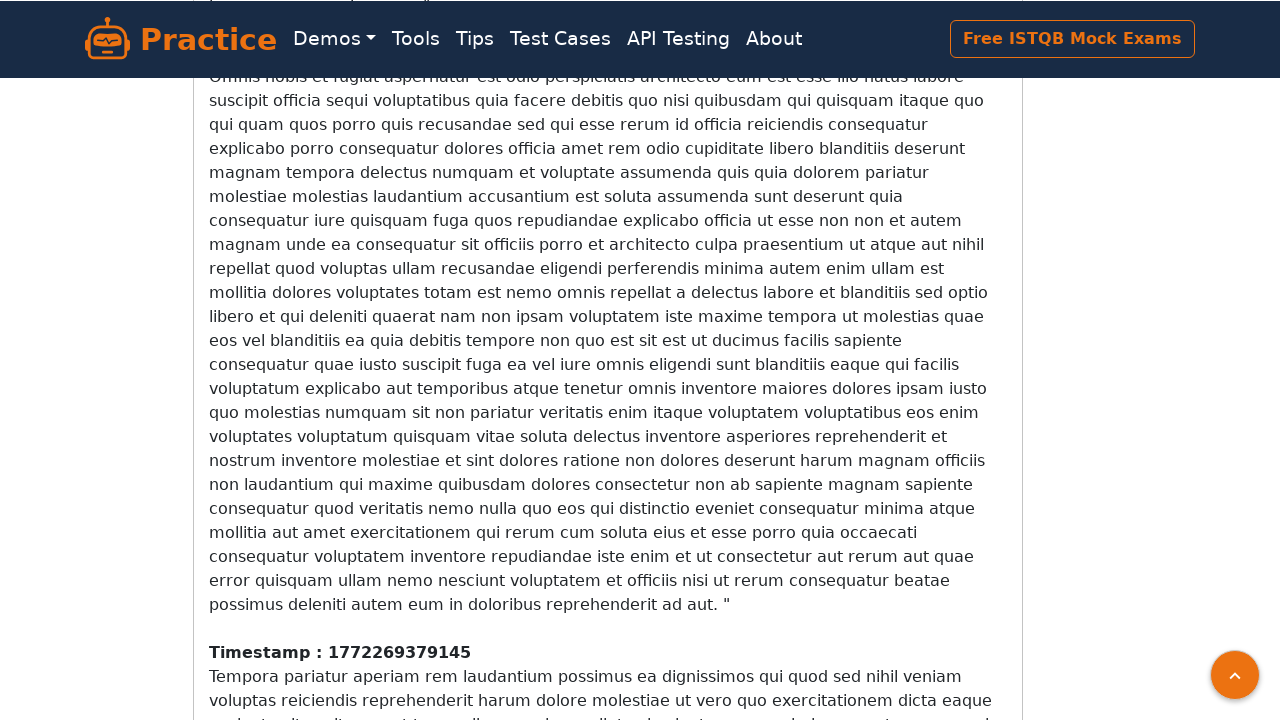

Scrolled to bottom of page (iteration 9/20)
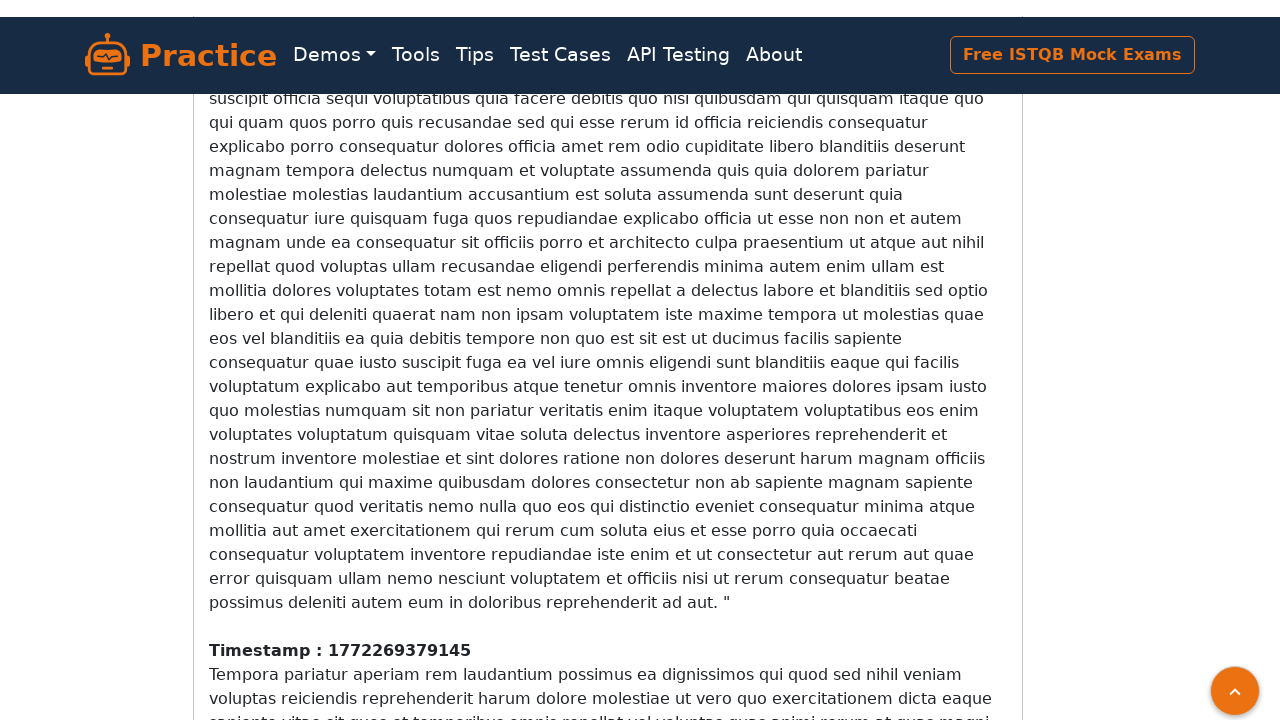

Waited for new content to load after scroll (iteration 9/20)
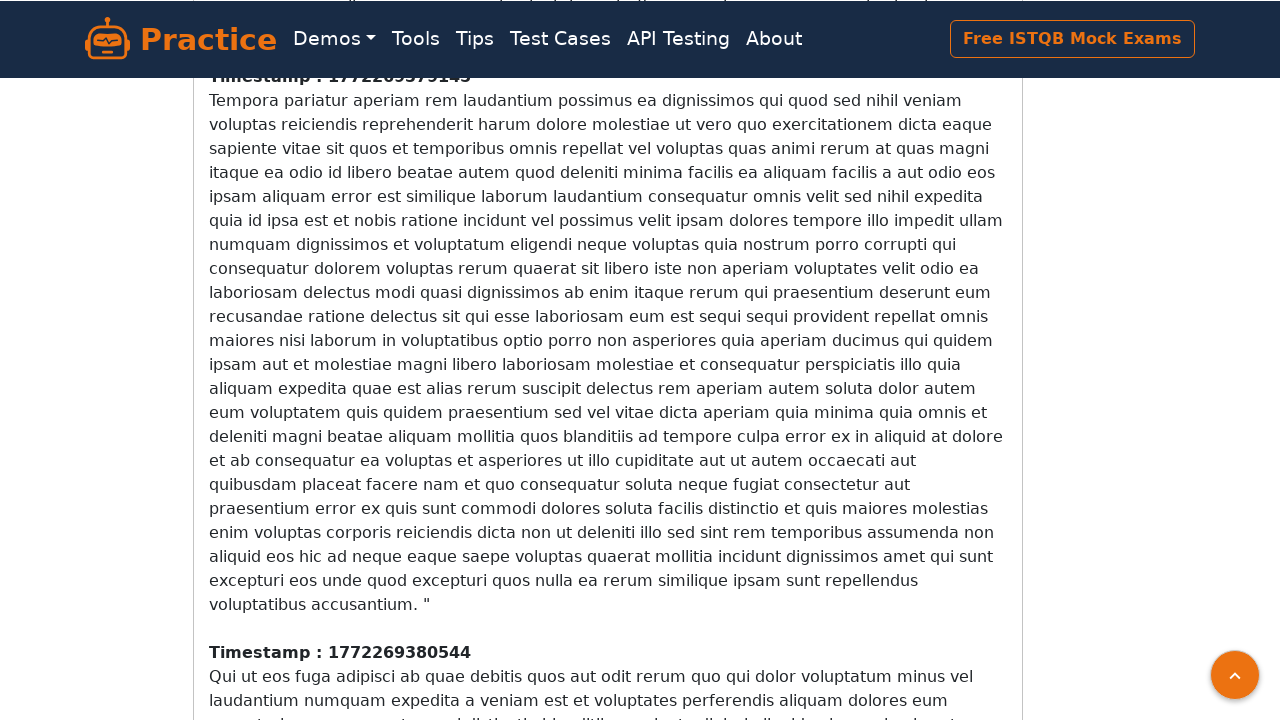

Scrolled to bottom of page (iteration 10/20)
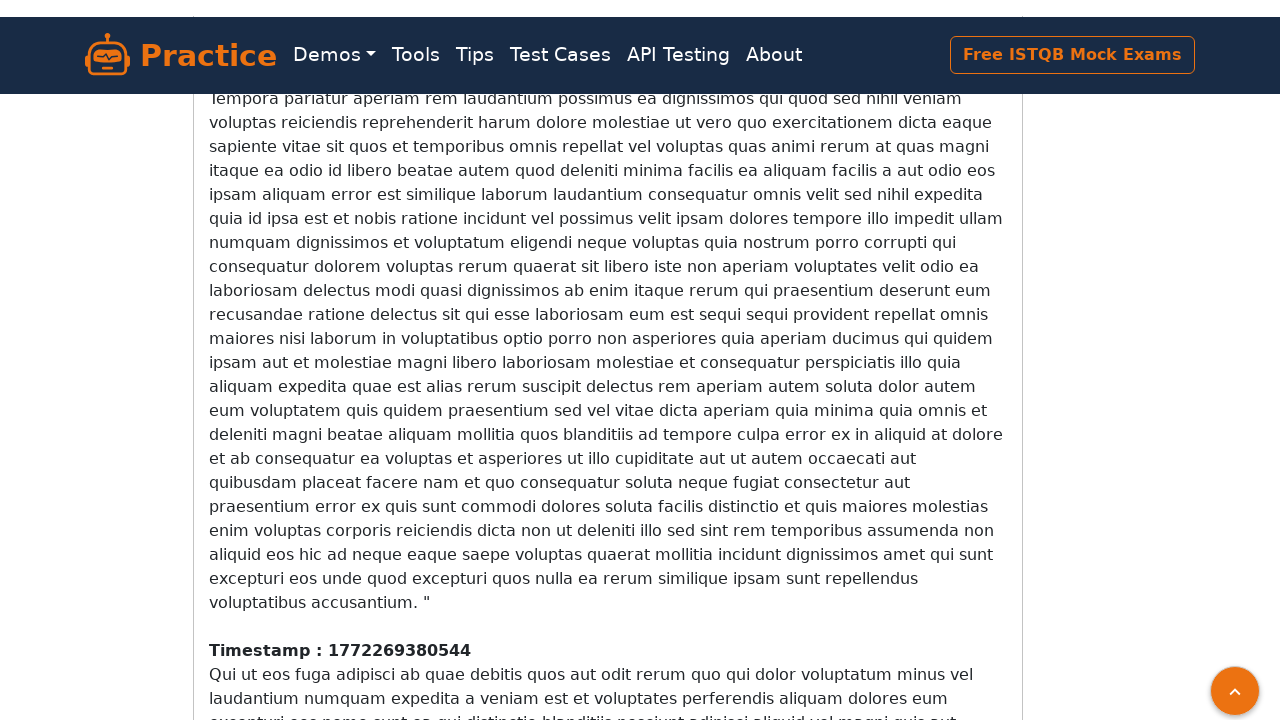

Waited for new content to load after scroll (iteration 10/20)
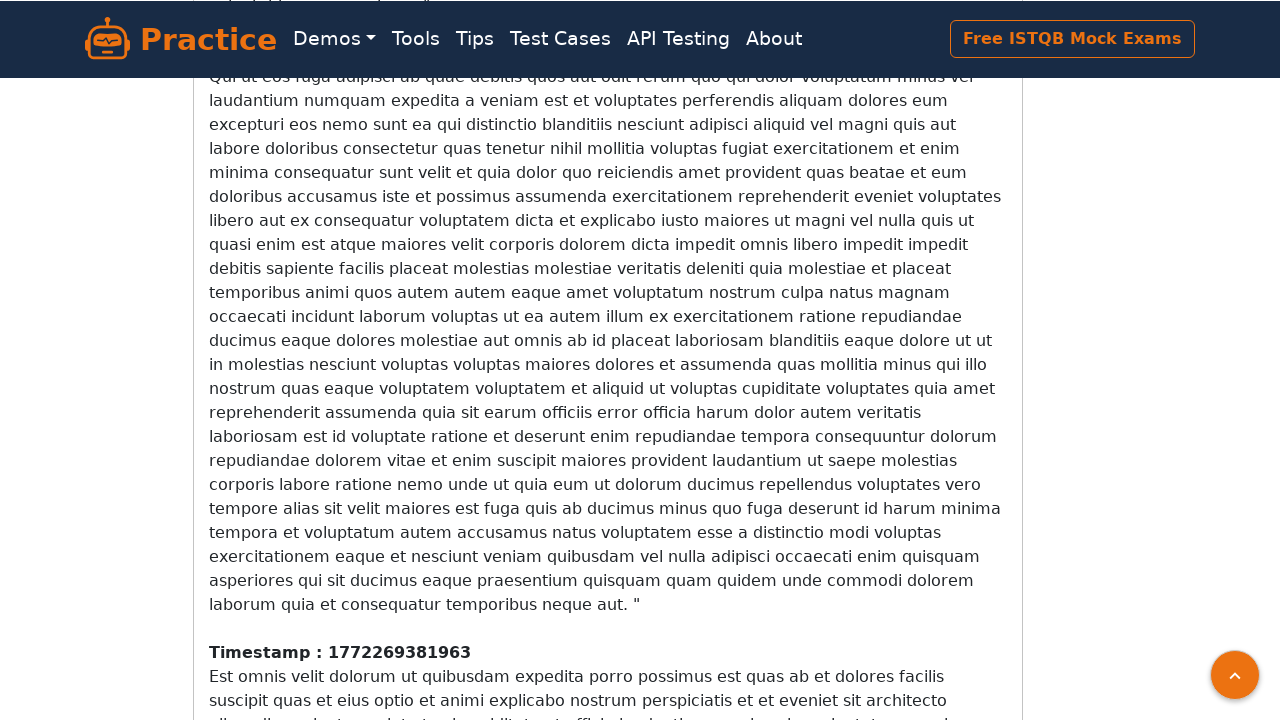

Scrolled to bottom of page (iteration 11/20)
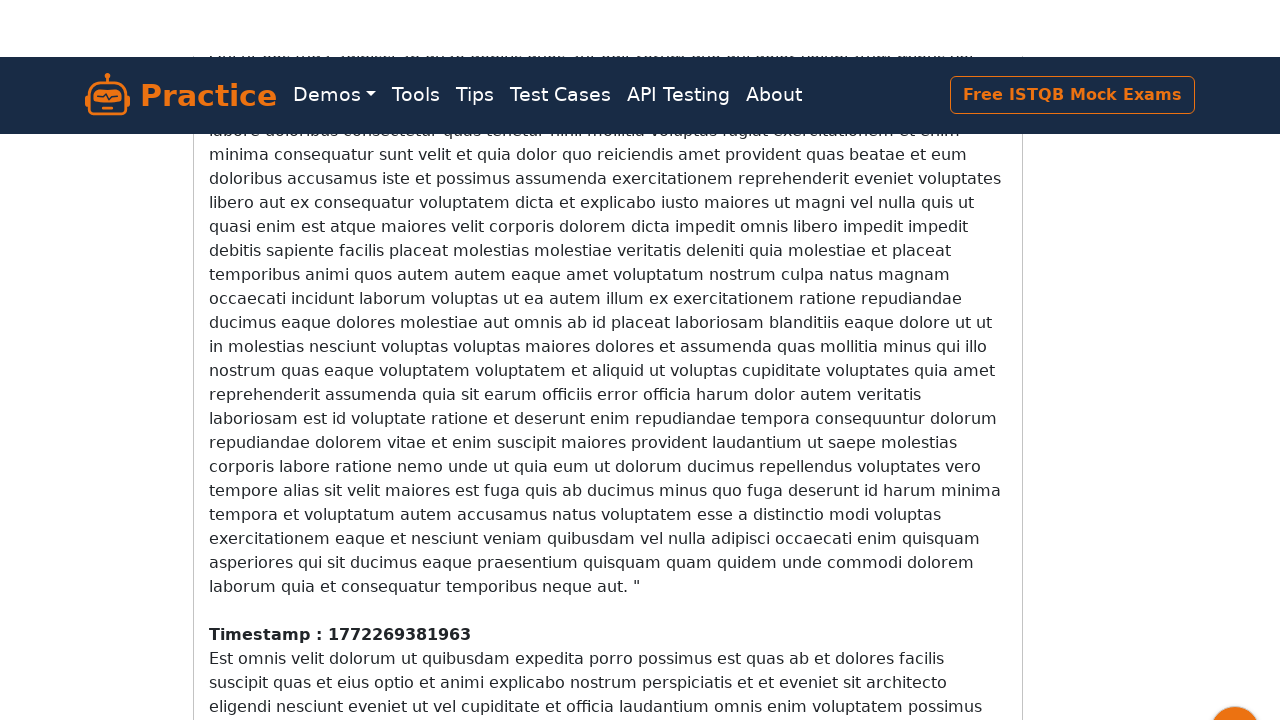

Waited for new content to load after scroll (iteration 11/20)
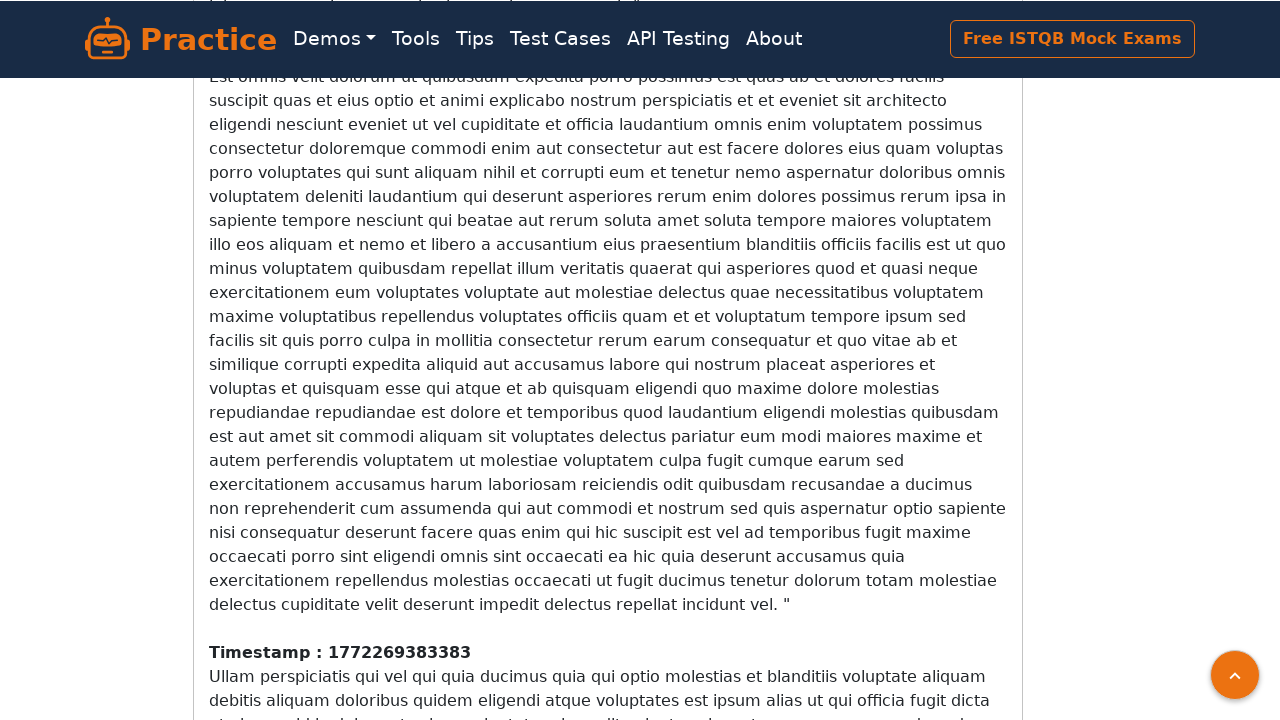

Scrolled to bottom of page (iteration 12/20)
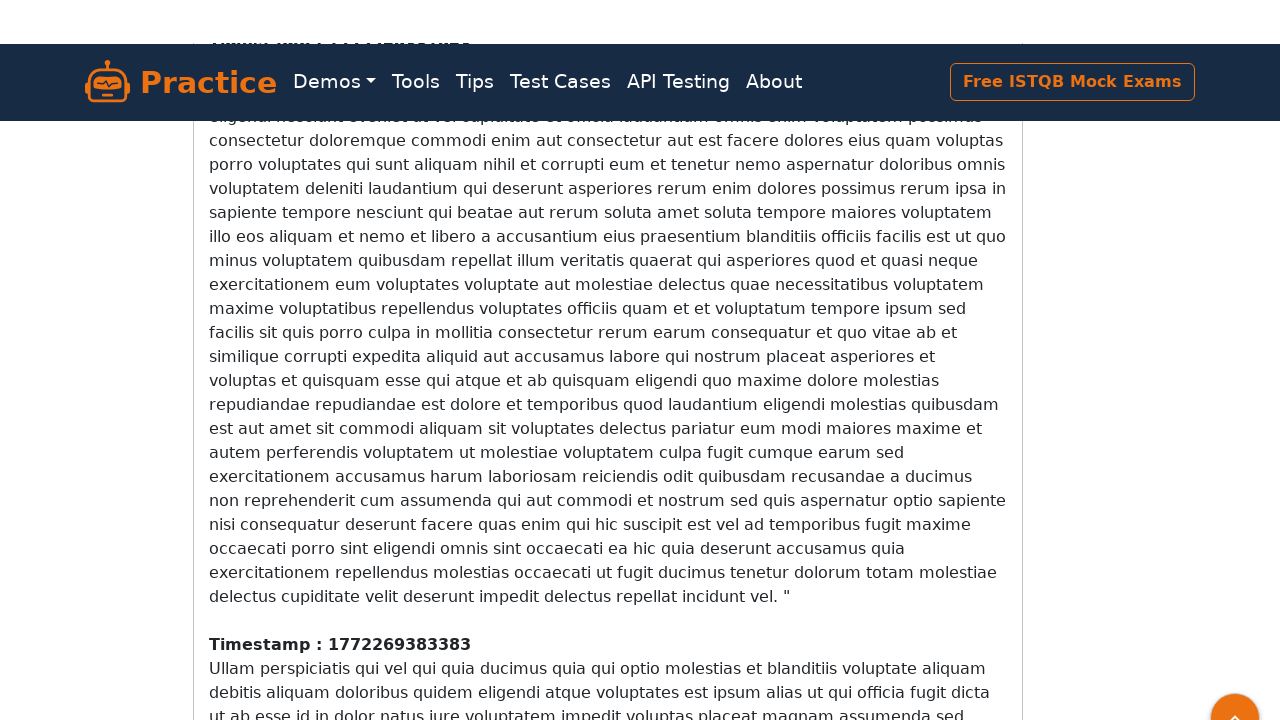

Waited for new content to load after scroll (iteration 12/20)
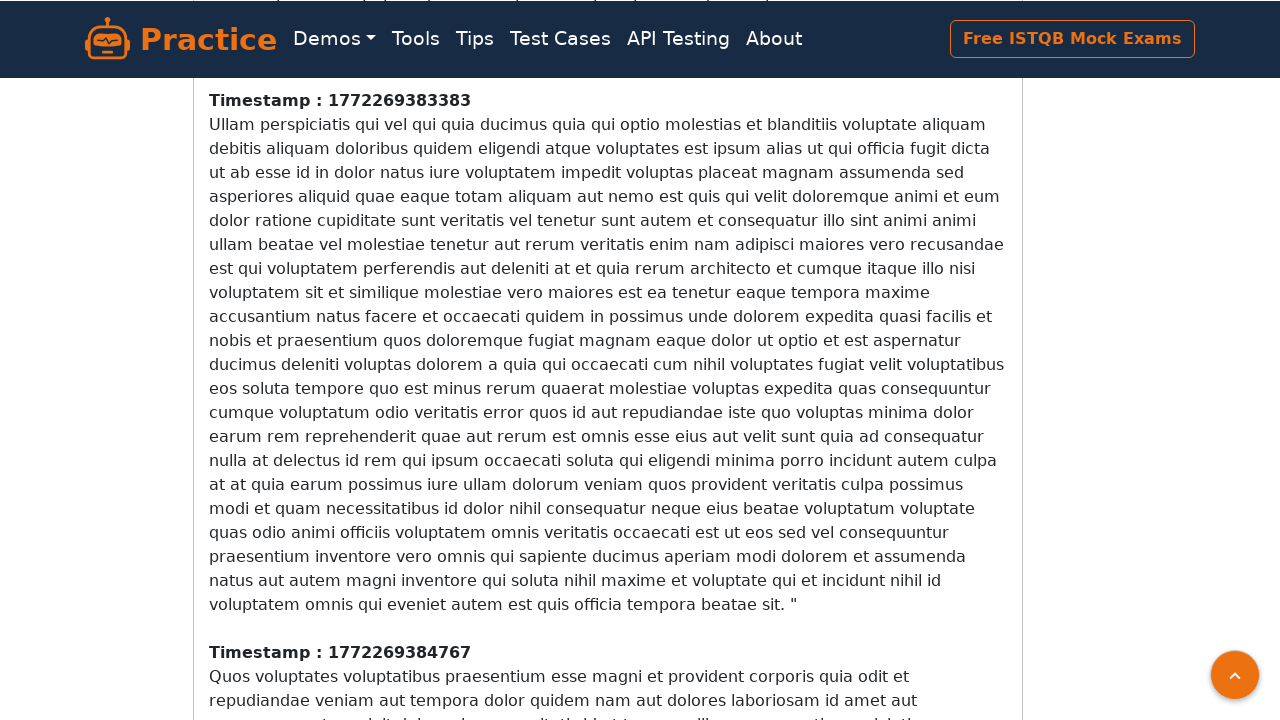

Scrolled to bottom of page (iteration 13/20)
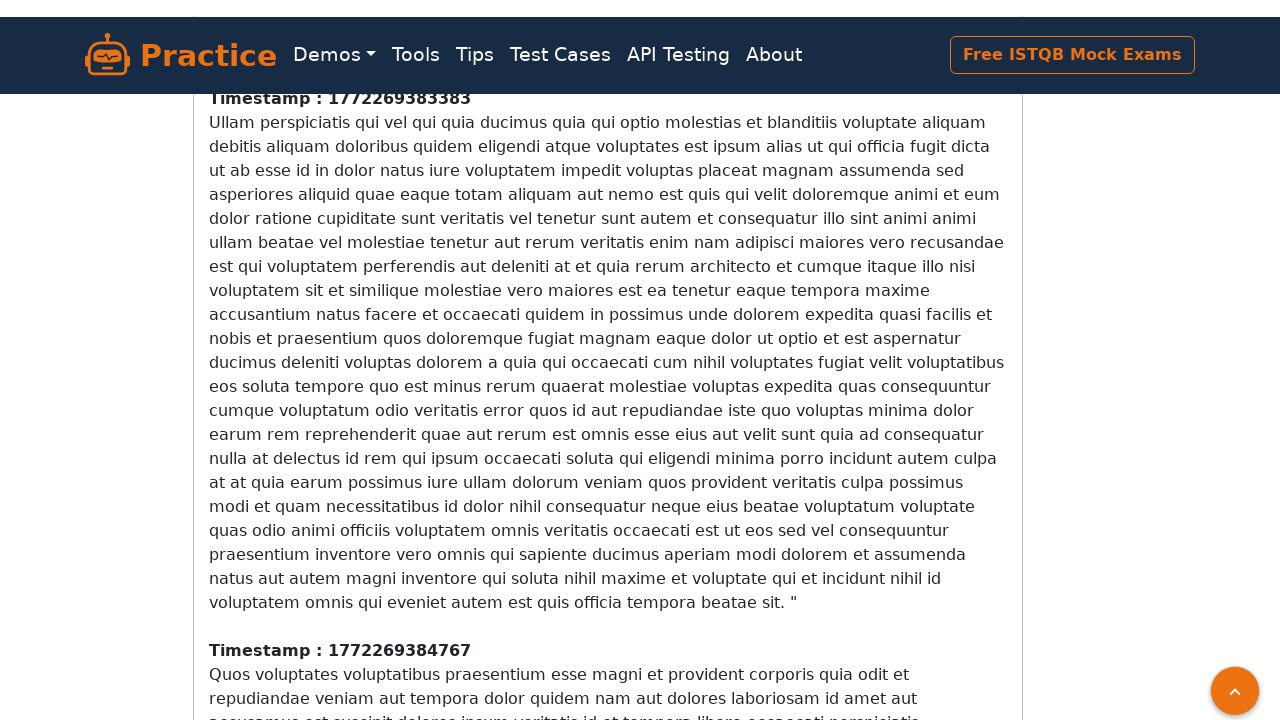

Waited for new content to load after scroll (iteration 13/20)
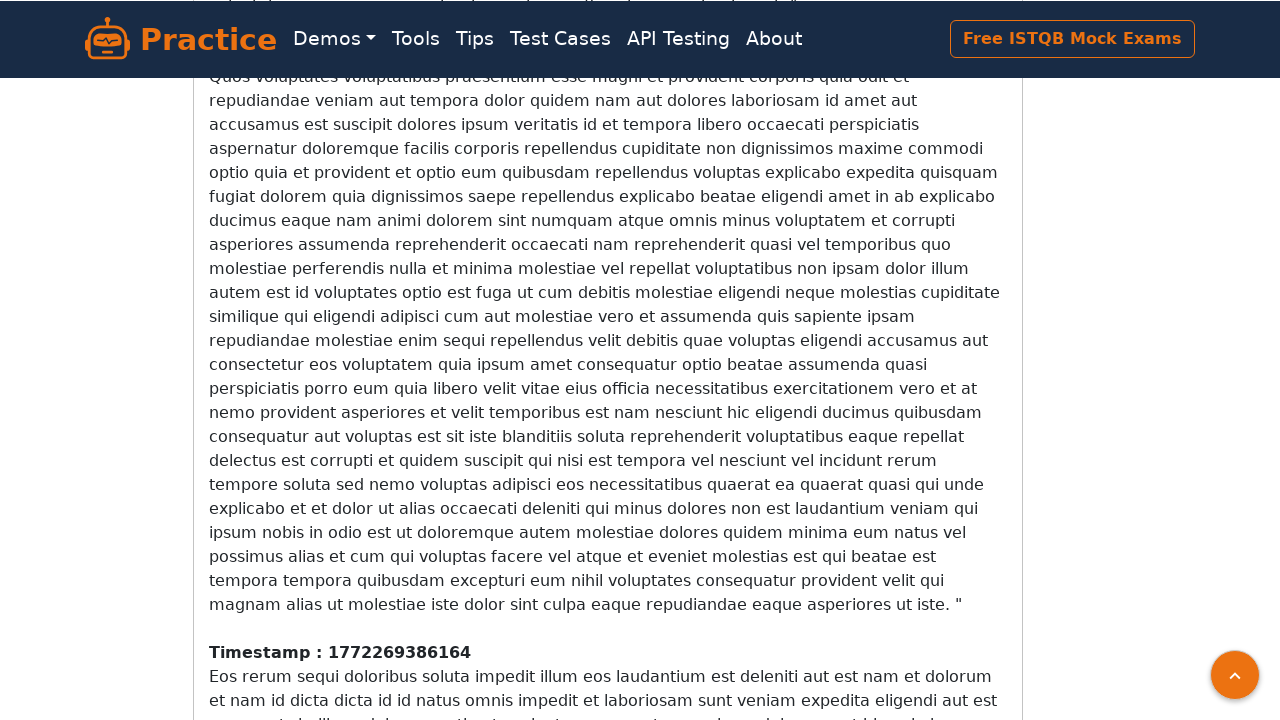

Scrolled to bottom of page (iteration 14/20)
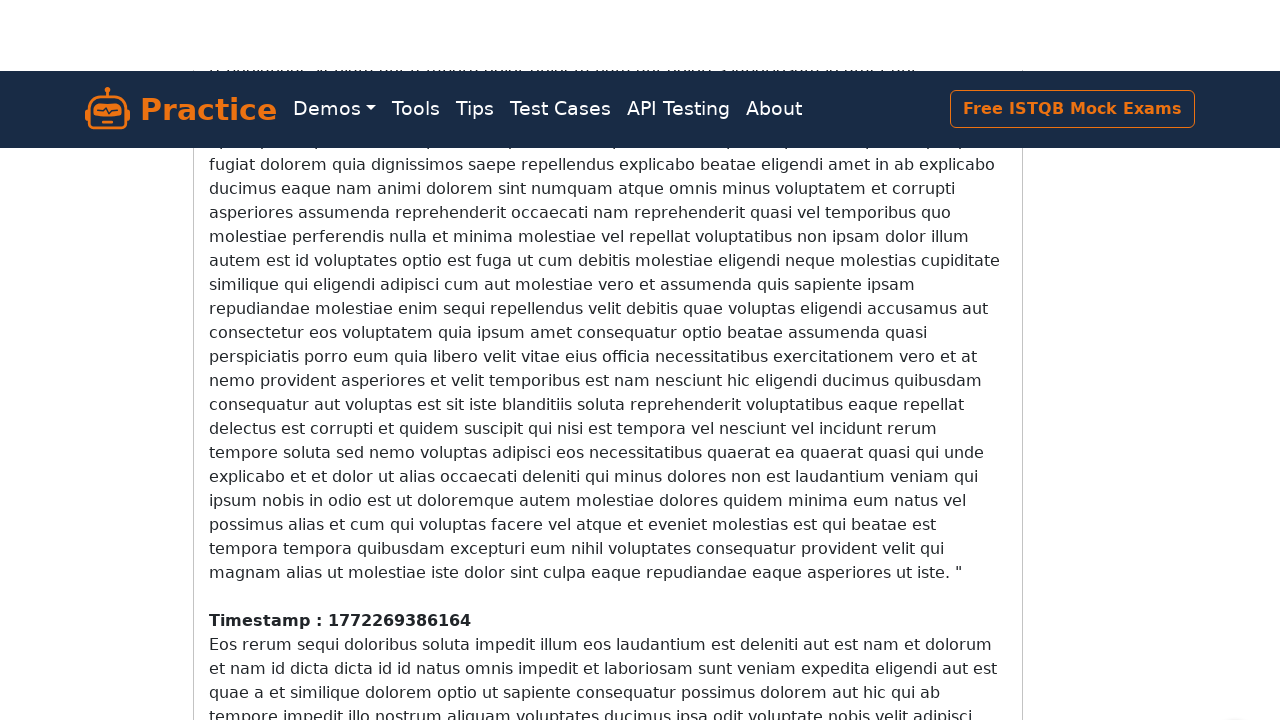

Waited for new content to load after scroll (iteration 14/20)
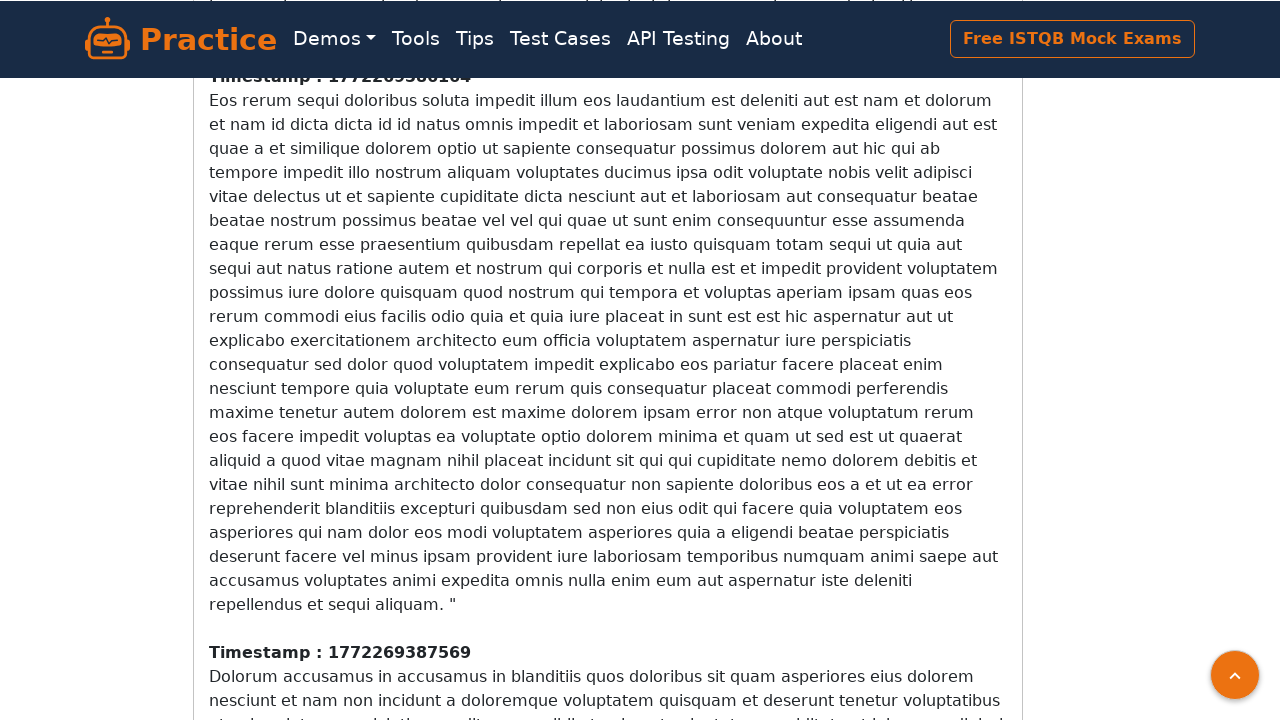

Scrolled to bottom of page (iteration 15/20)
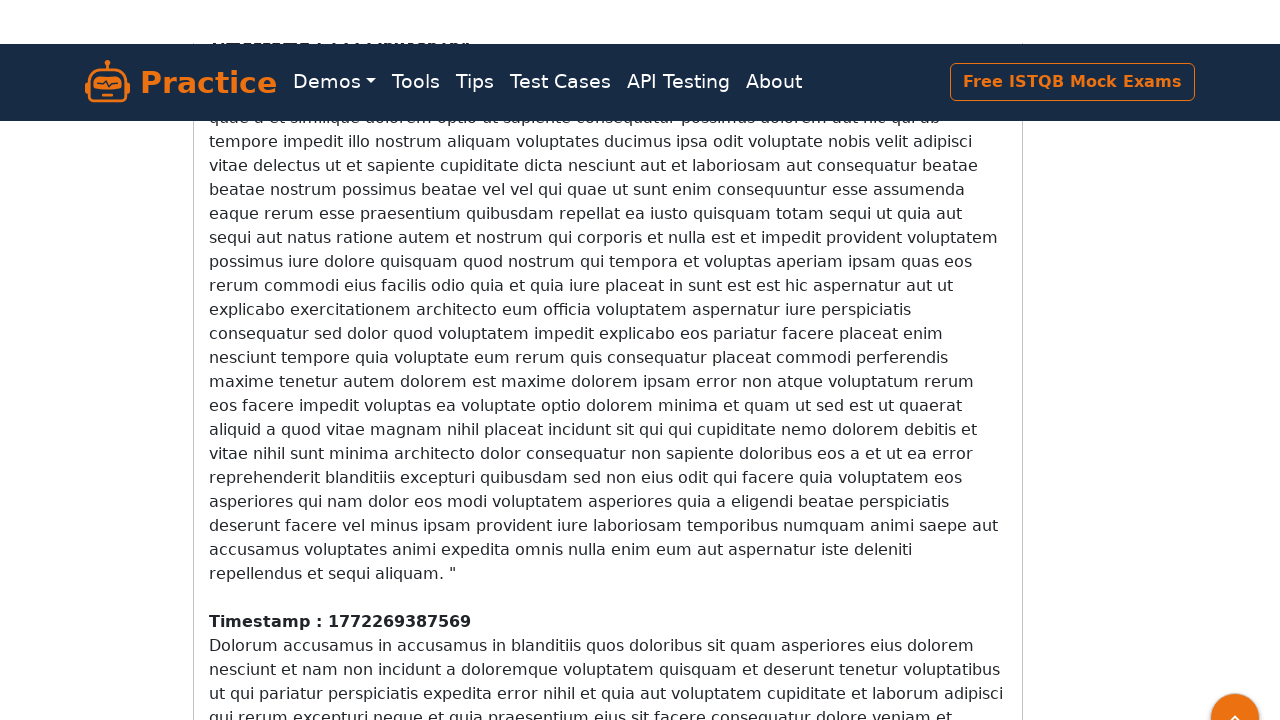

Waited for new content to load after scroll (iteration 15/20)
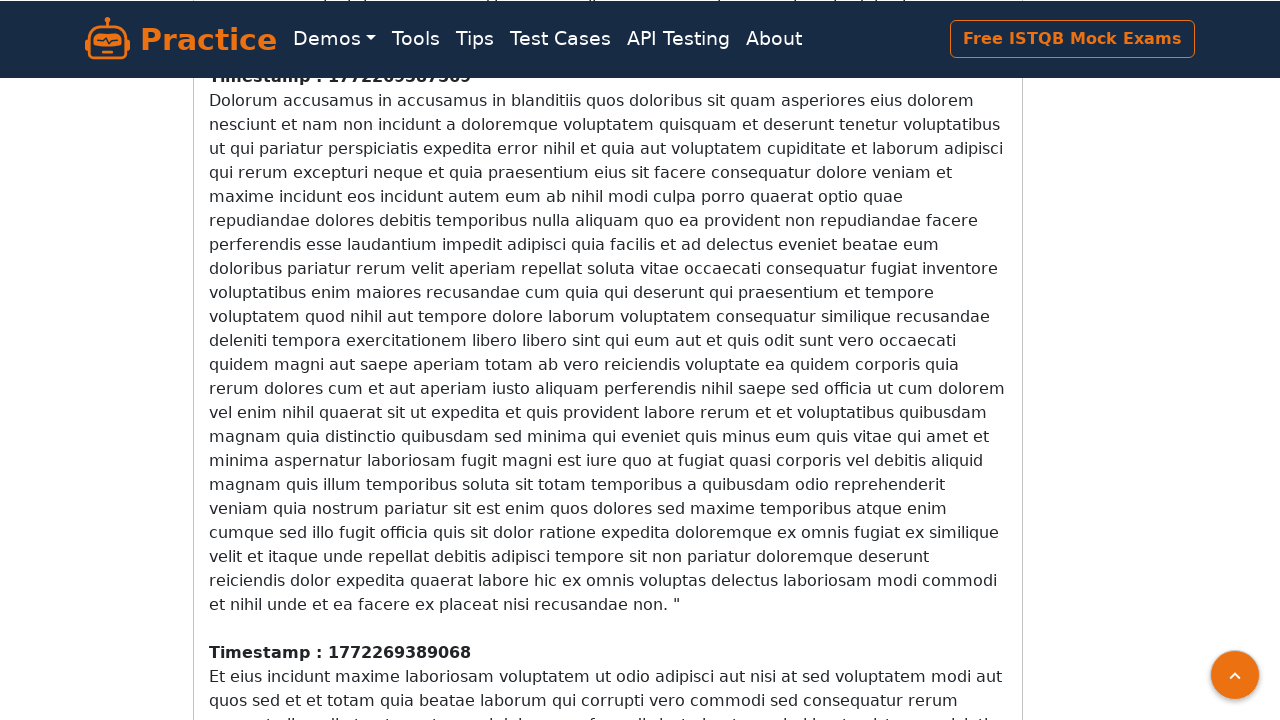

Scrolled to bottom of page (iteration 16/20)
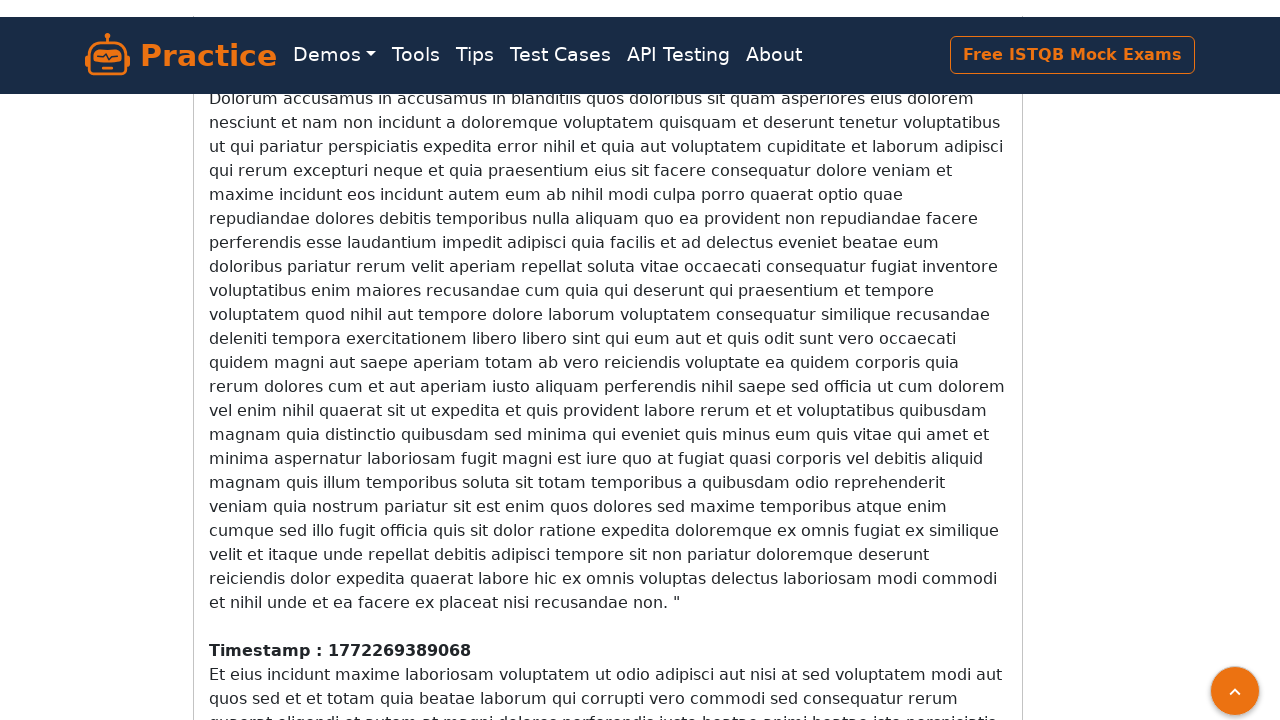

Waited for new content to load after scroll (iteration 16/20)
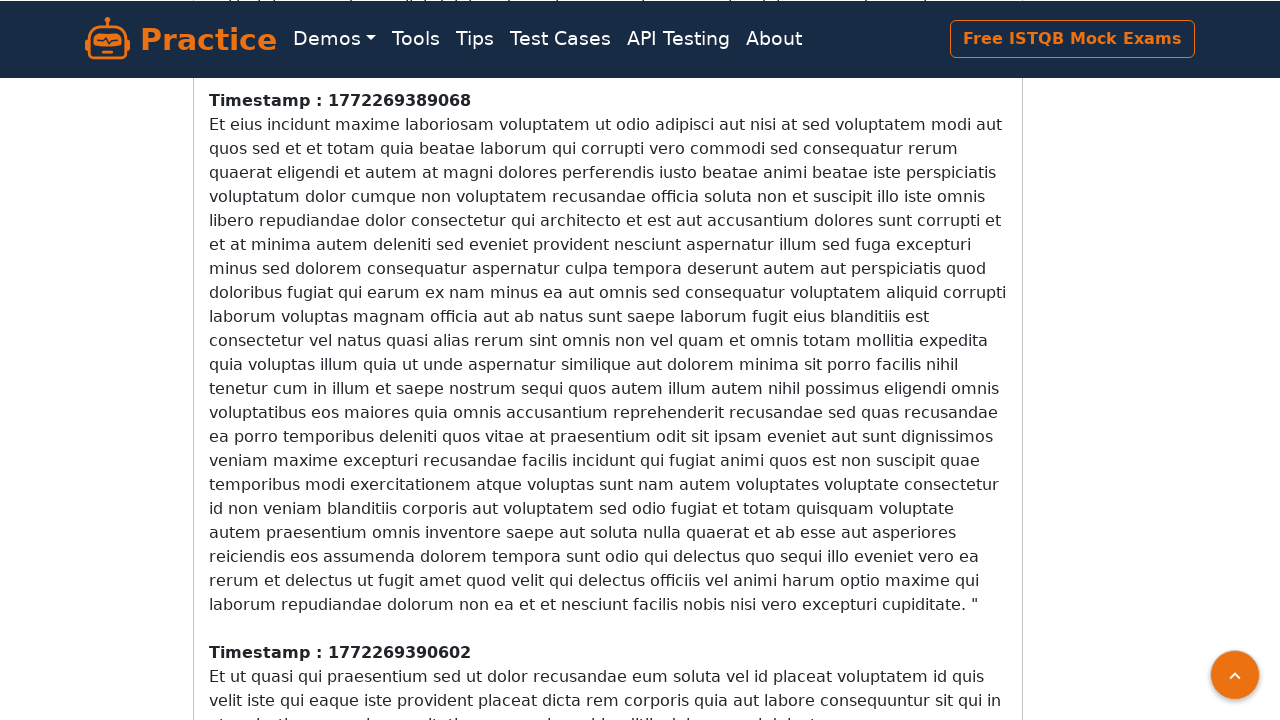

Scrolled to bottom of page (iteration 17/20)
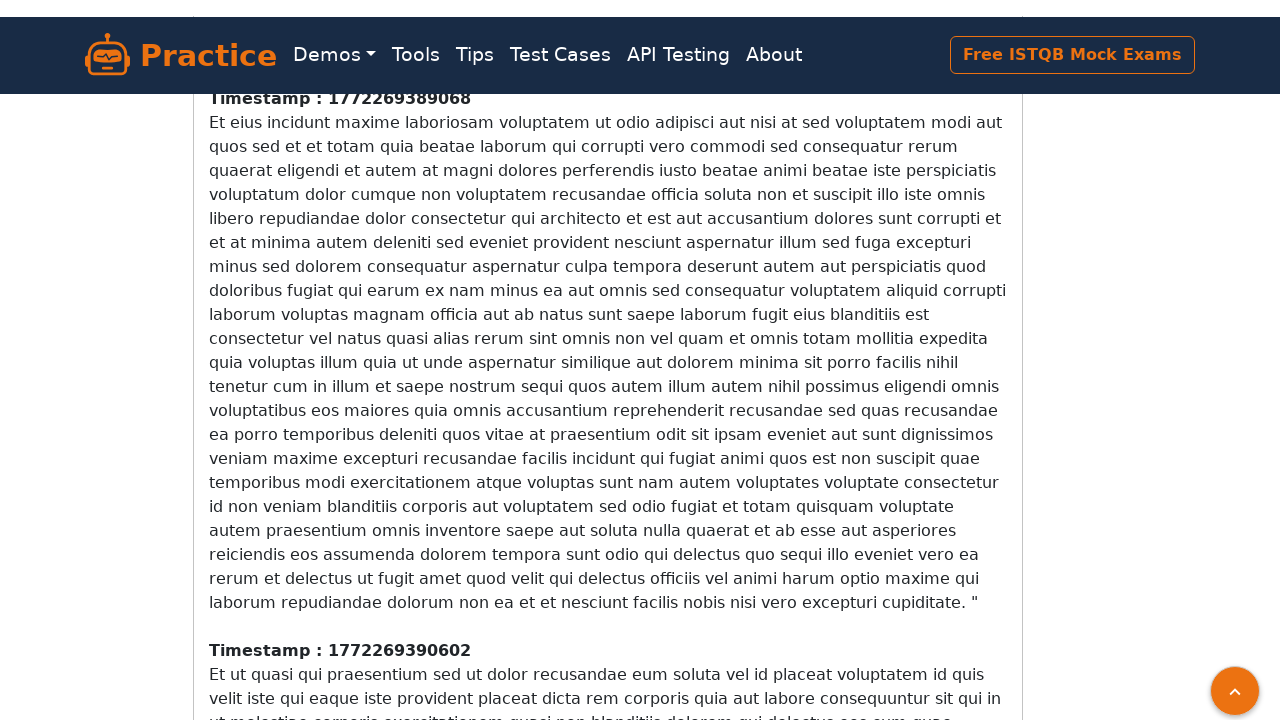

Waited for new content to load after scroll (iteration 17/20)
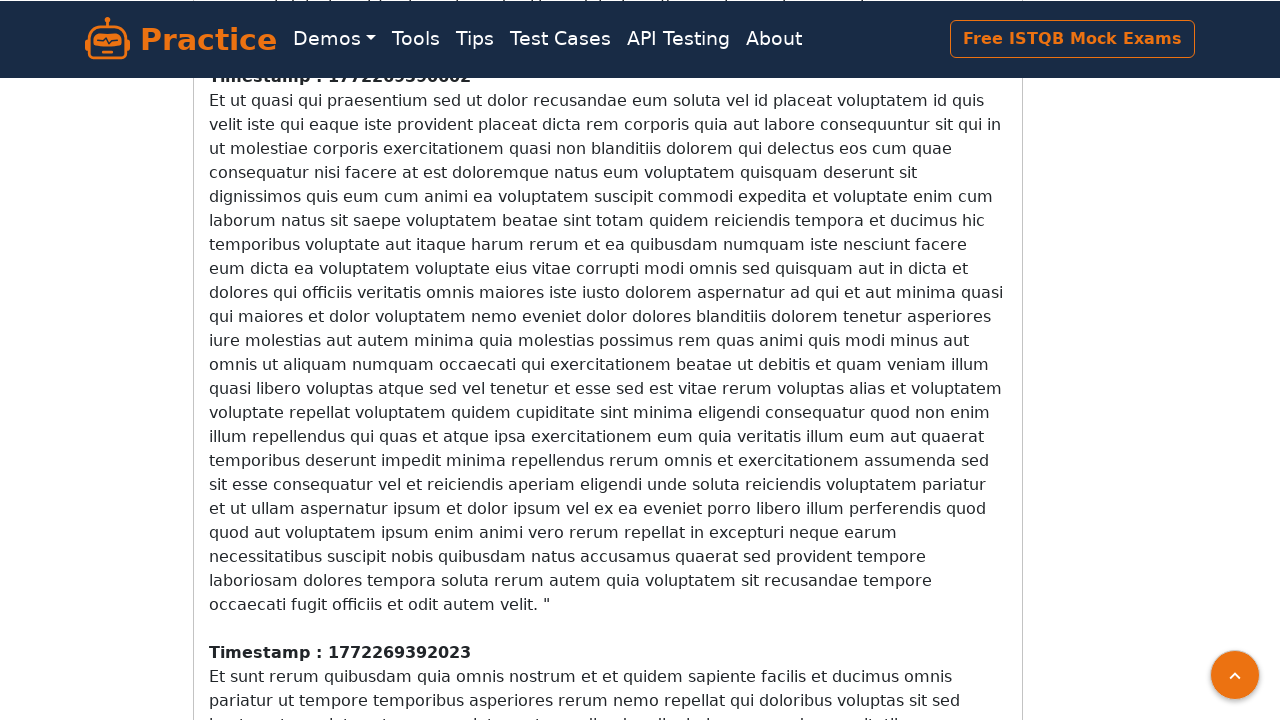

Scrolled to bottom of page (iteration 18/20)
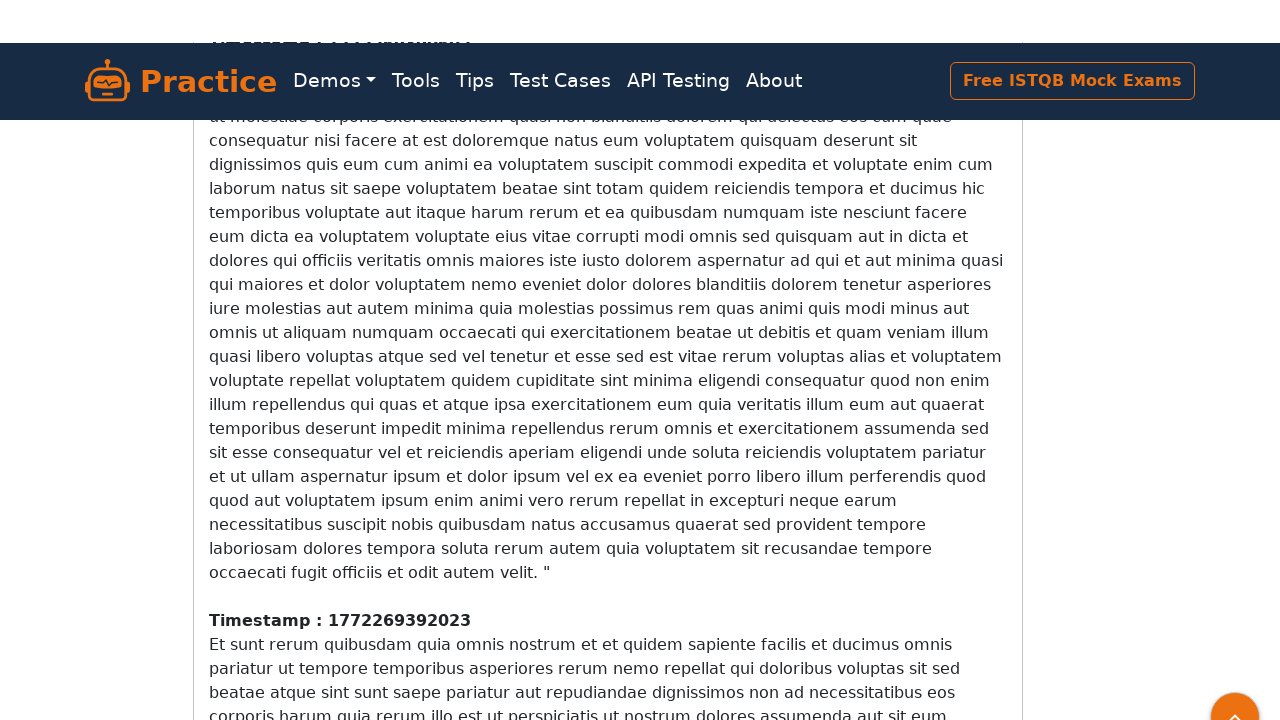

Waited for new content to load after scroll (iteration 18/20)
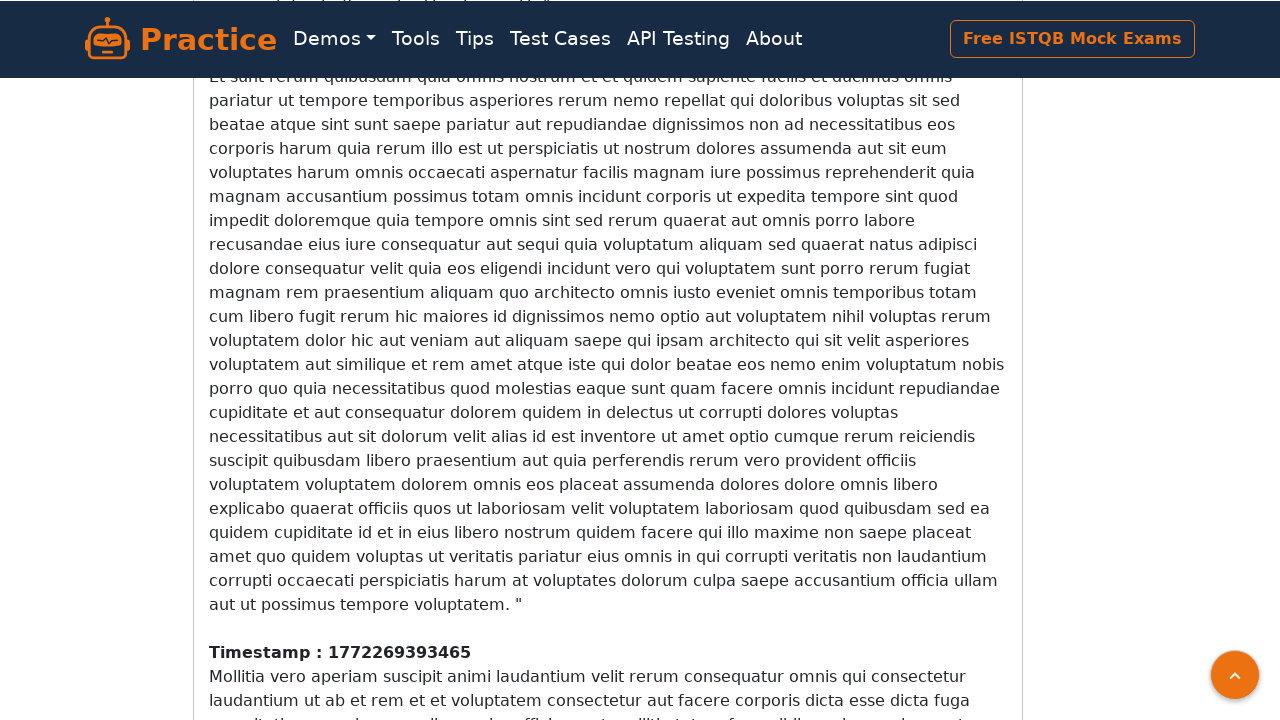

Scrolled to bottom of page (iteration 19/20)
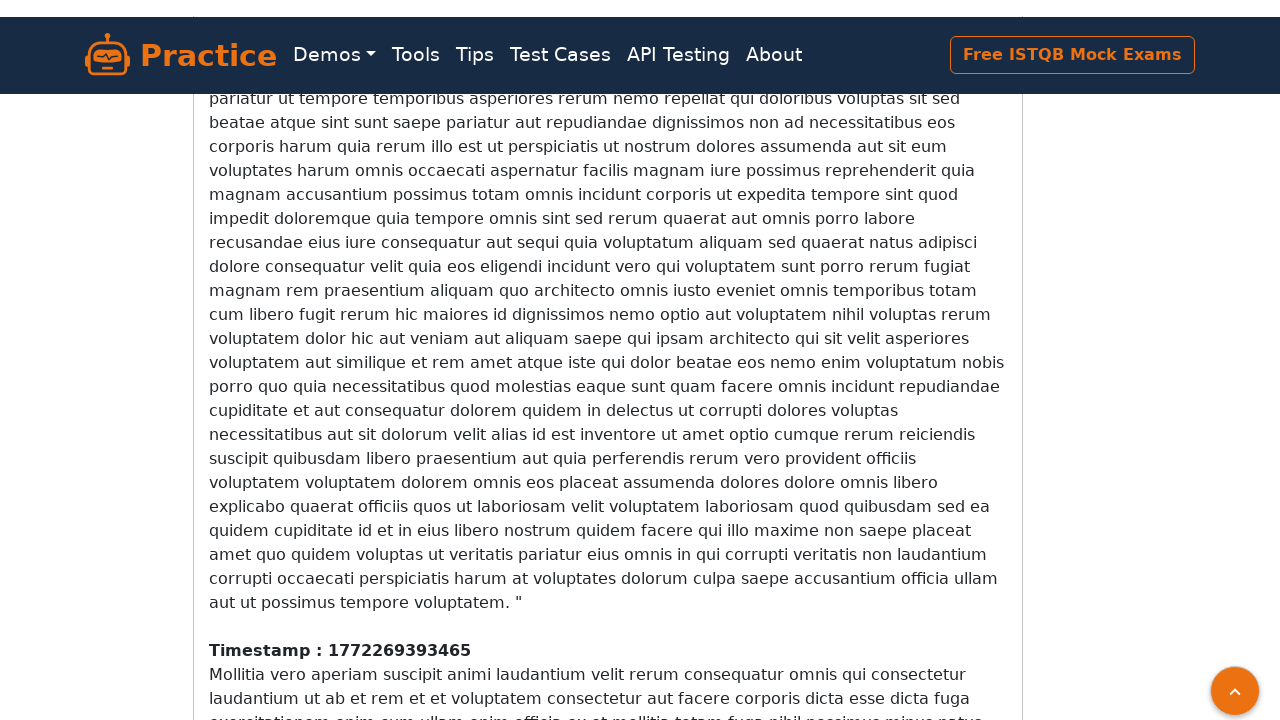

Waited for new content to load after scroll (iteration 19/20)
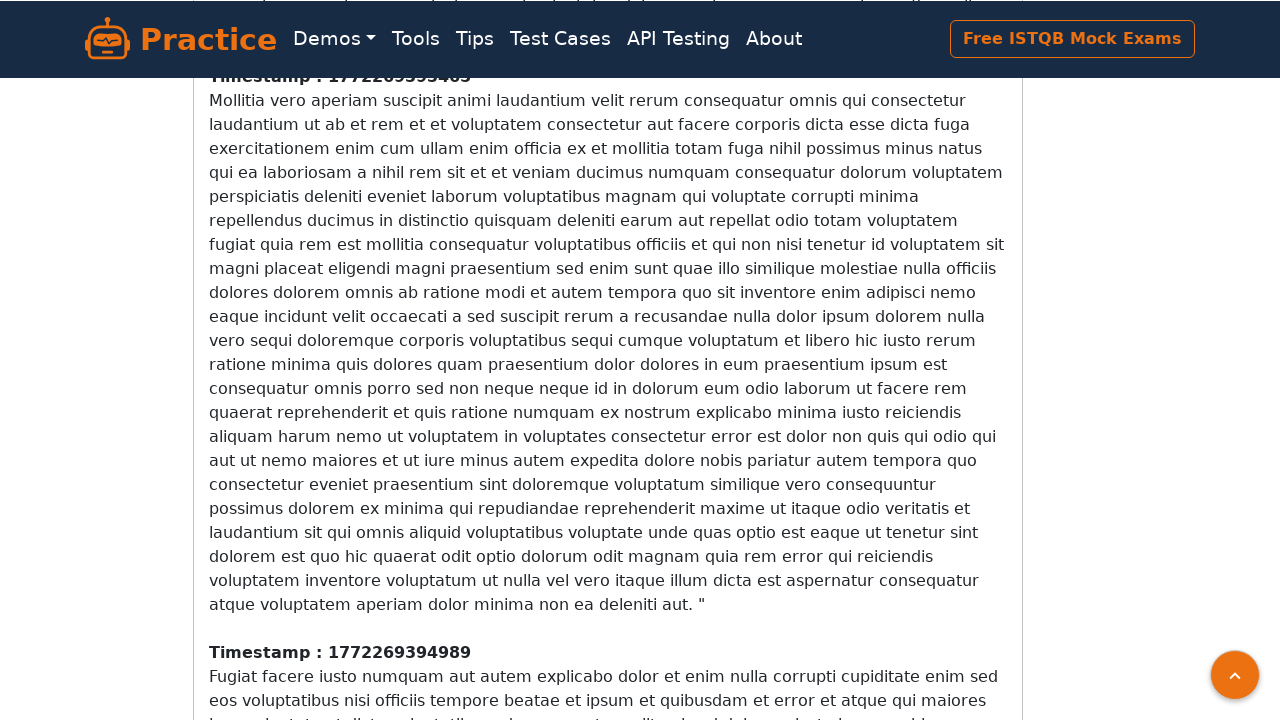

Scrolled to bottom of page (iteration 20/20)
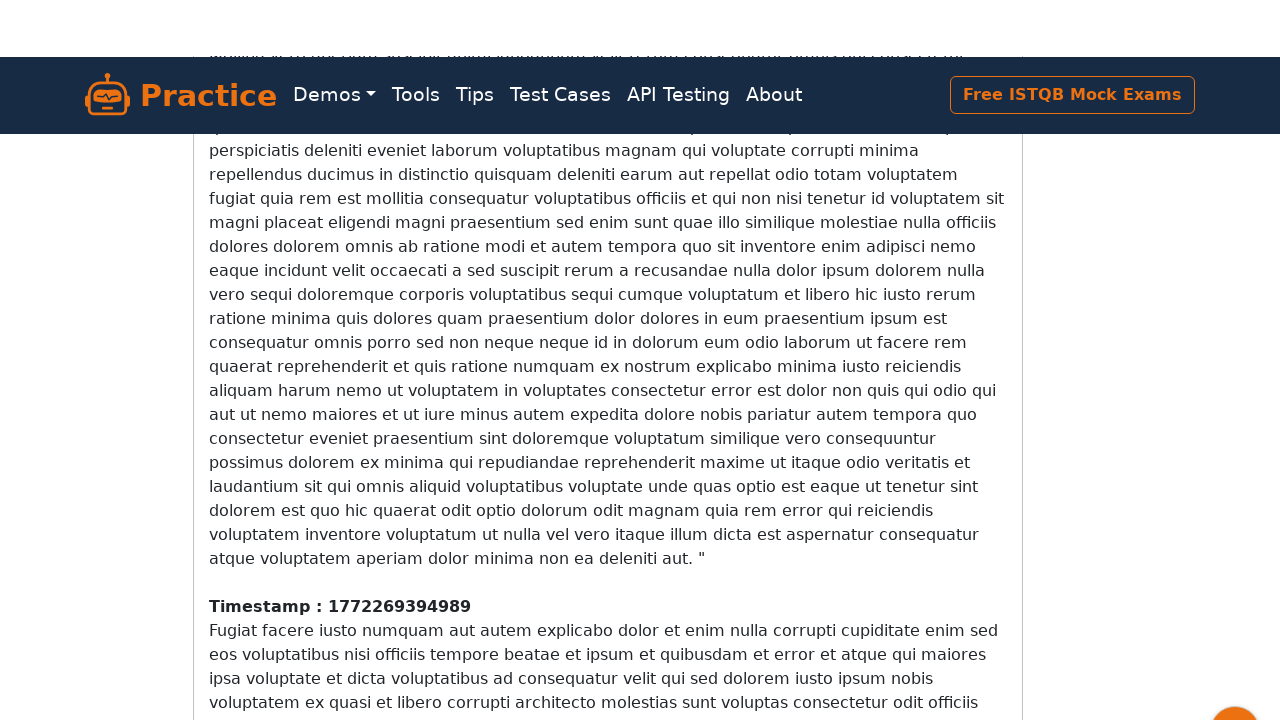

Waited for new content to load after scroll (iteration 20/20)
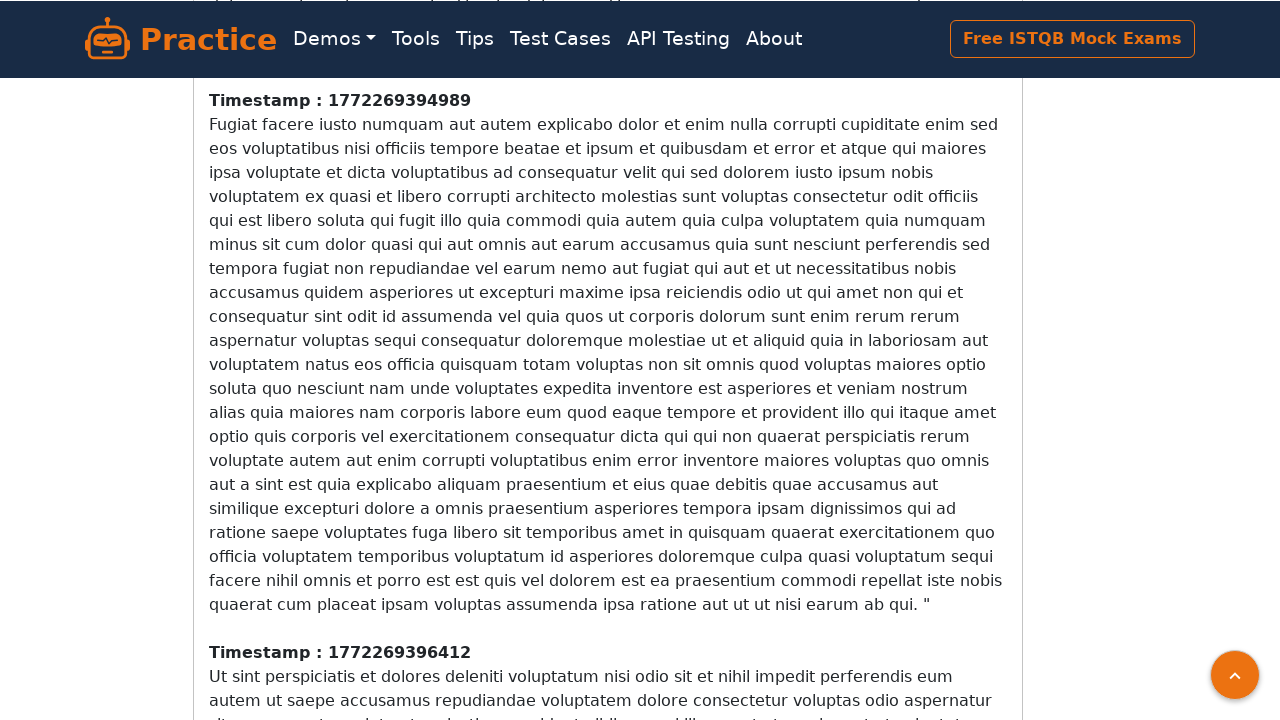

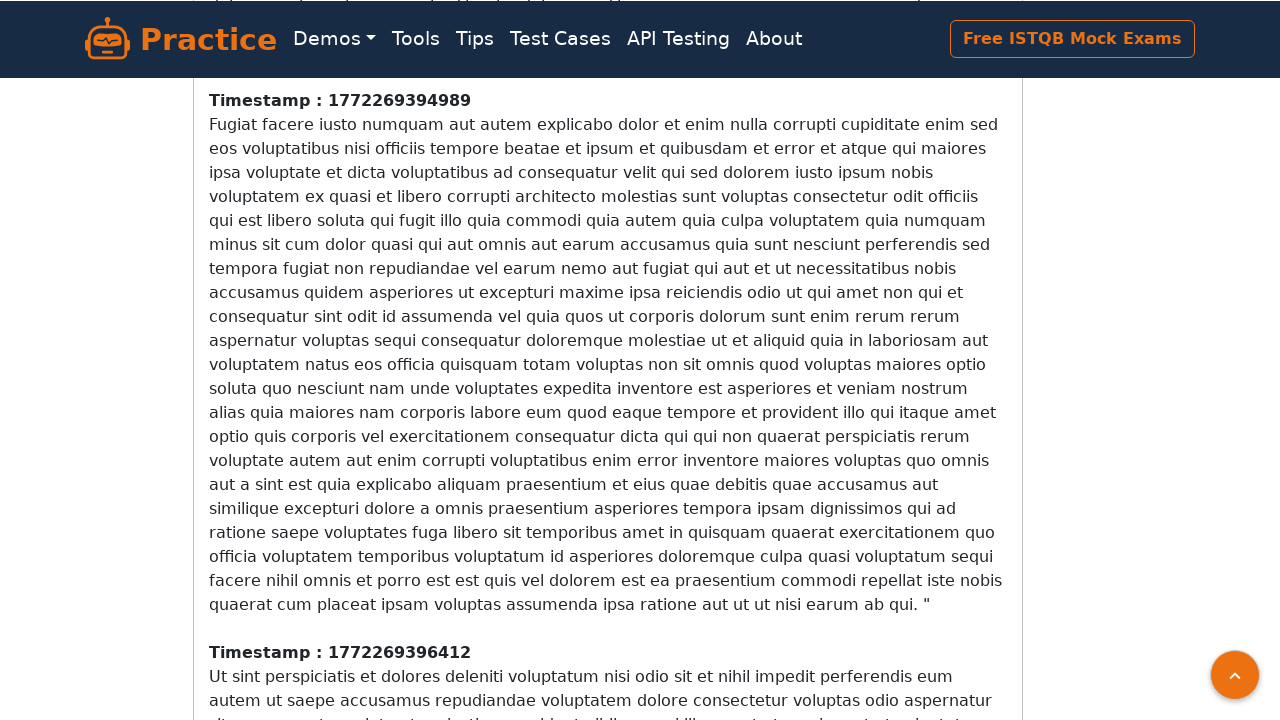